Tests adding and deleting multiple elements sequentially on the add/remove elements page

Starting URL: https://the-internet.herokuapp.com/add_remove_elements/

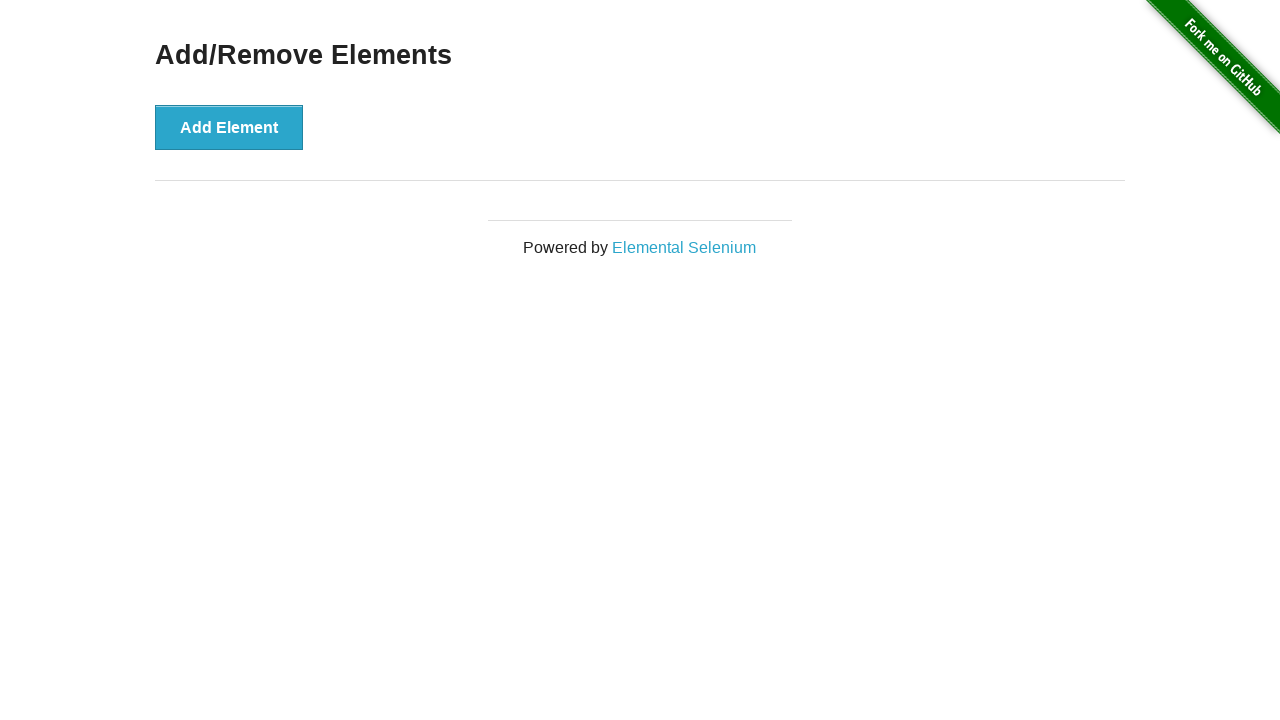

Navigated to add/remove elements page
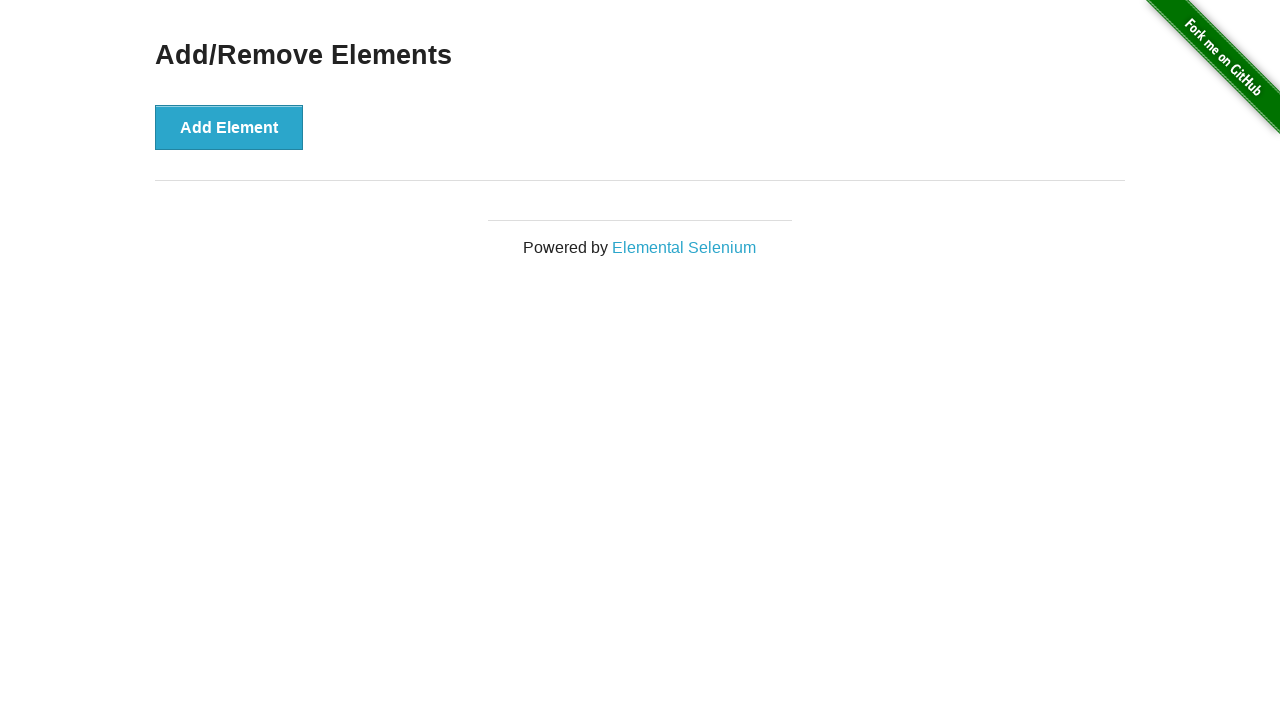

Clicked add element button (iteration 1) at (229, 127) on button[onclick*="addElement()"]
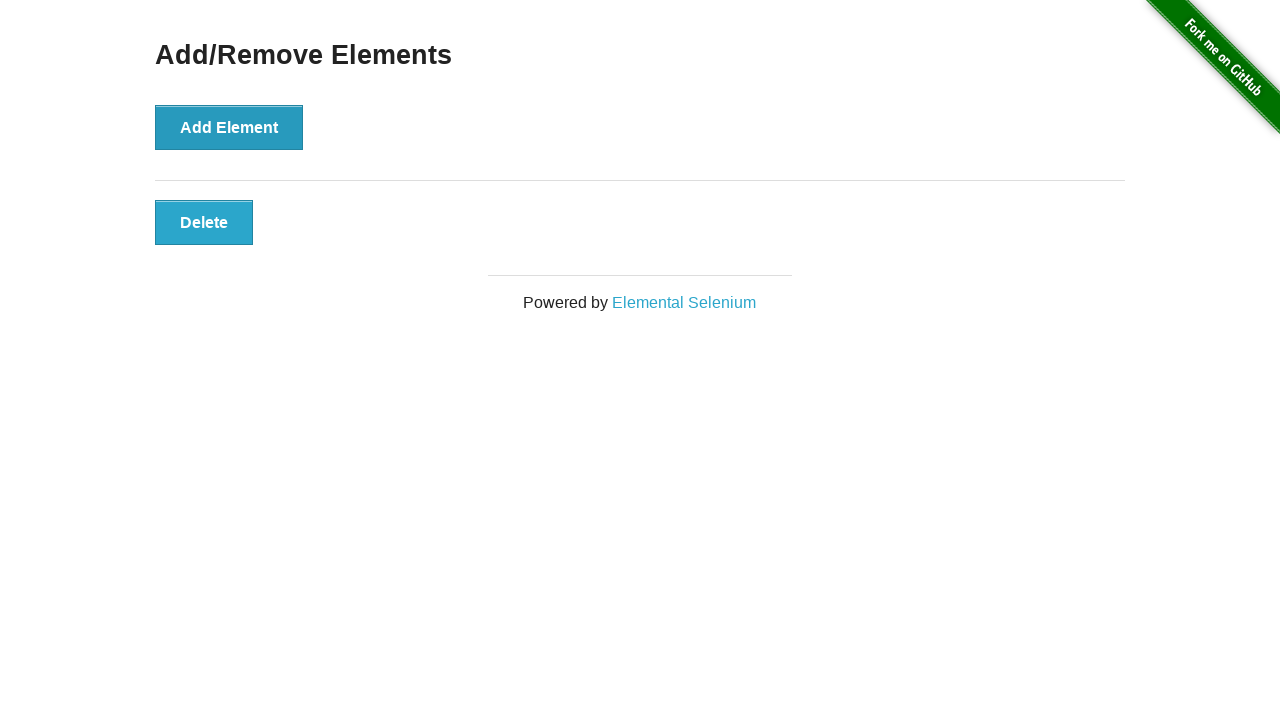

Retrieved delete buttons count: 1
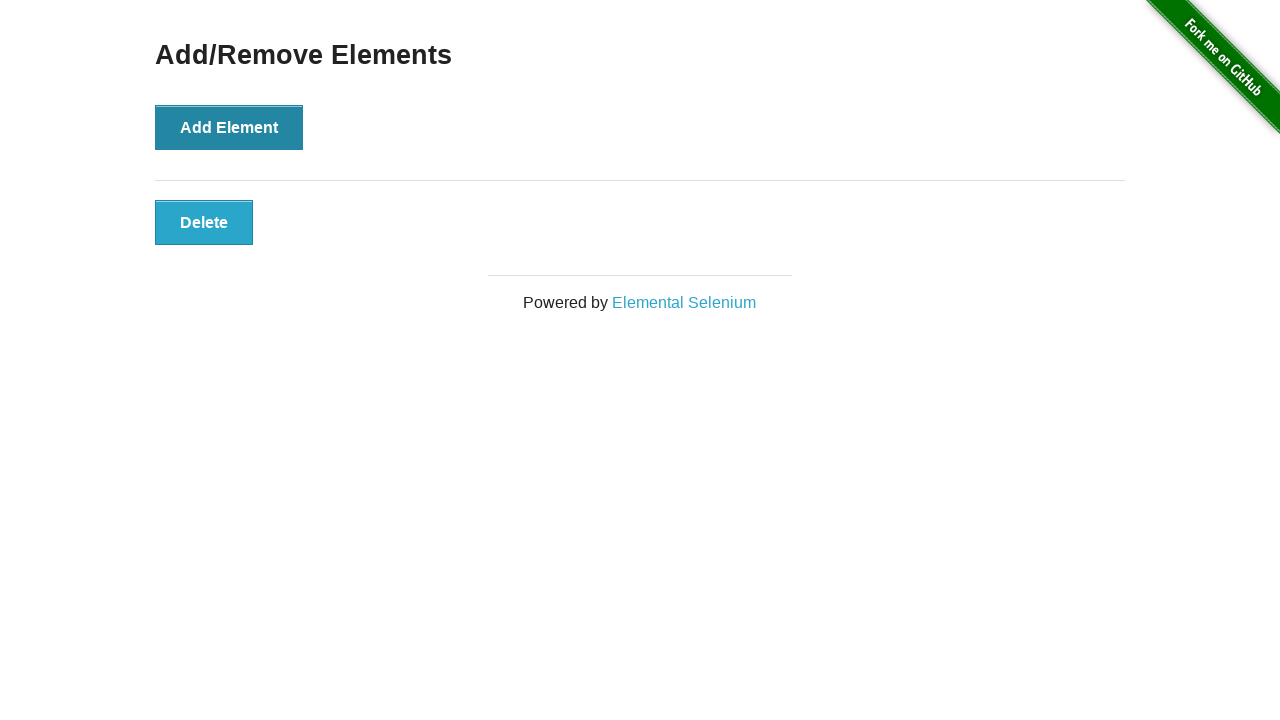

Asserted 1 delete button(s) present
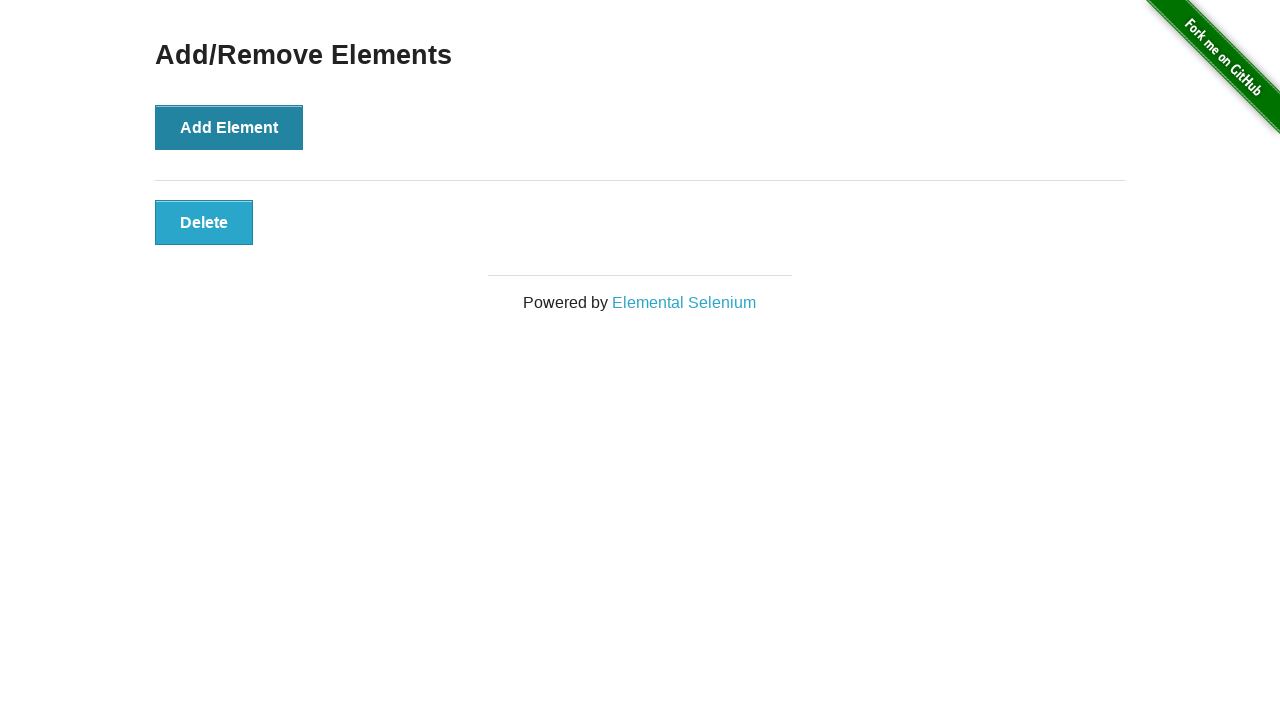

Clicked add element button (iteration 2) at (229, 127) on button[onclick*="addElement()"]
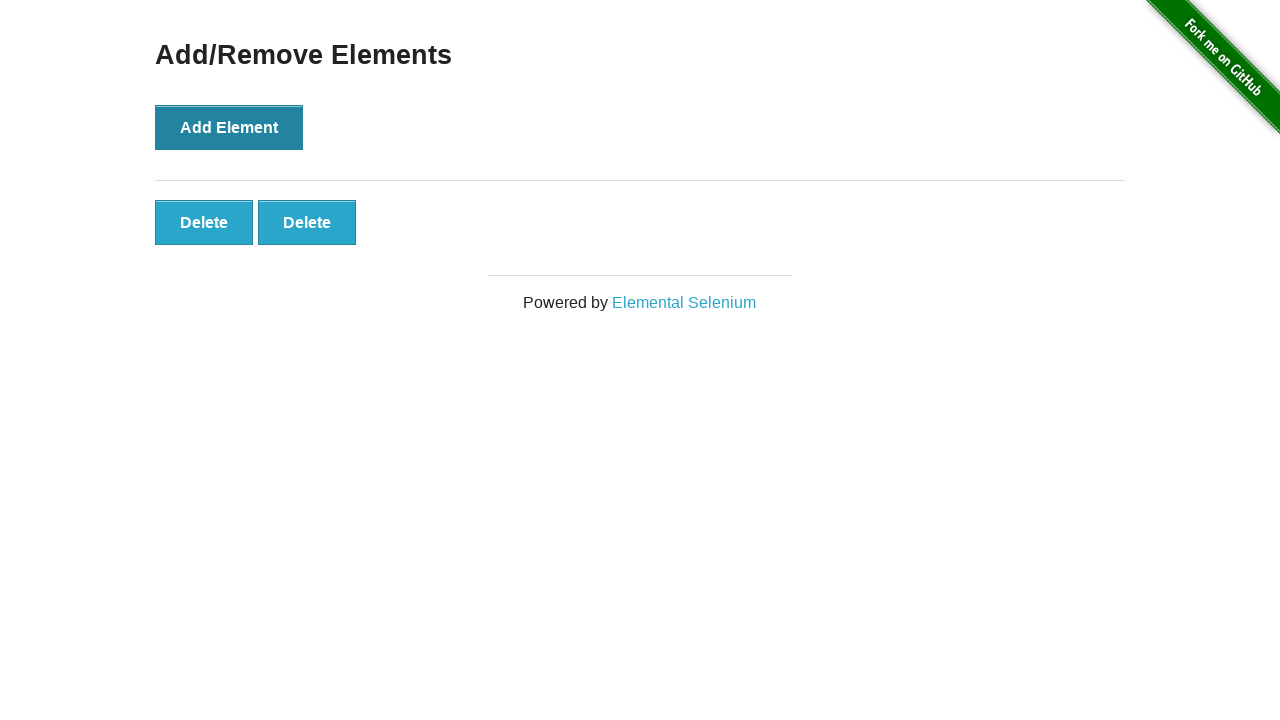

Retrieved delete buttons count: 2
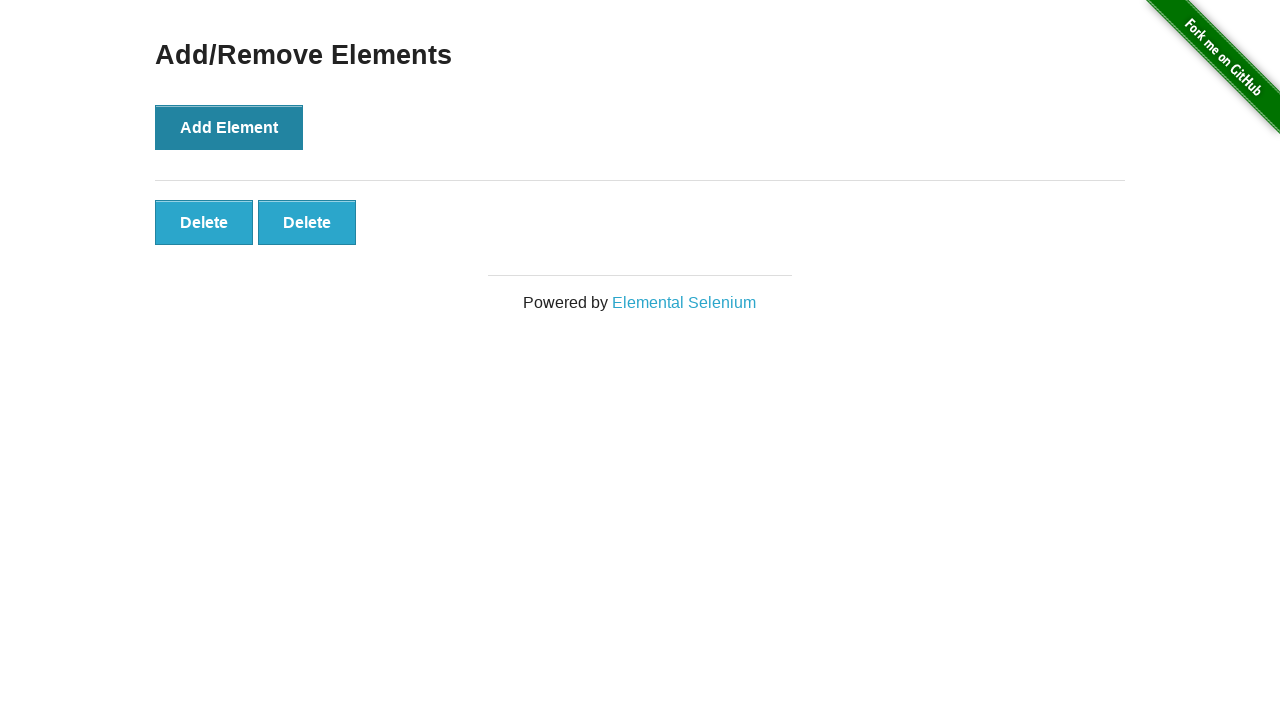

Asserted 2 delete button(s) present
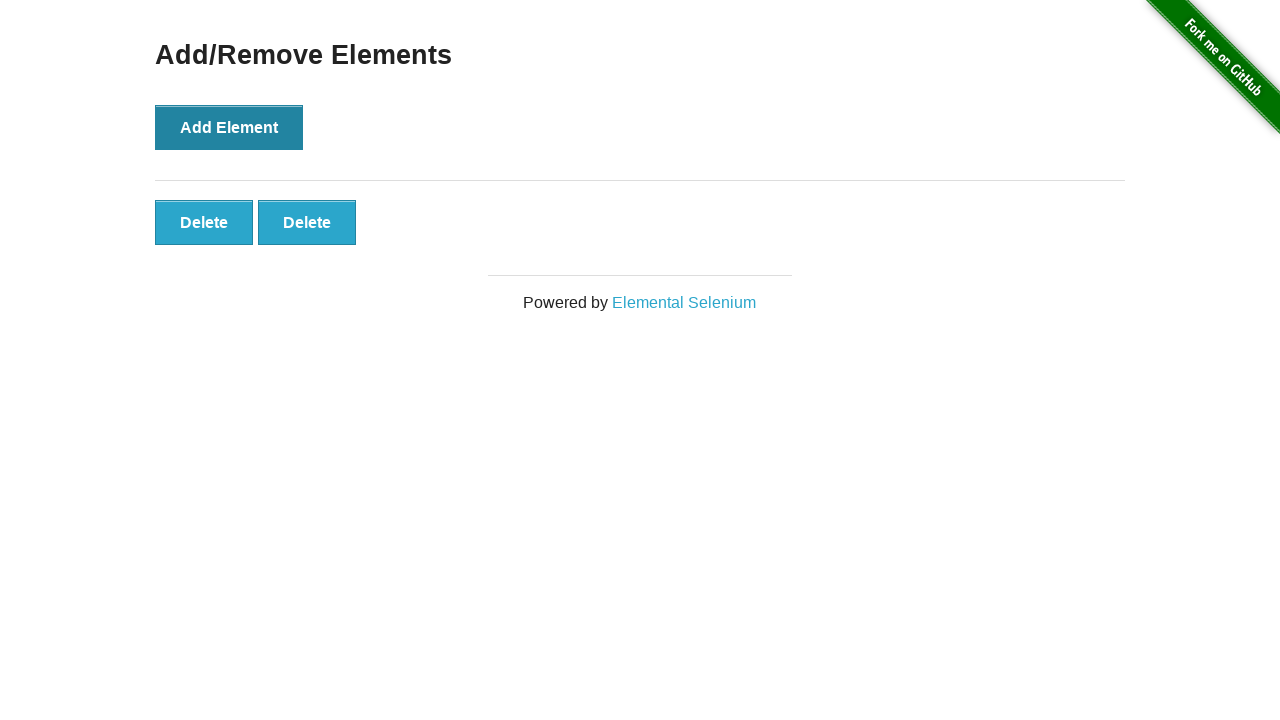

Clicked add element button (iteration 3) at (229, 127) on button[onclick*="addElement()"]
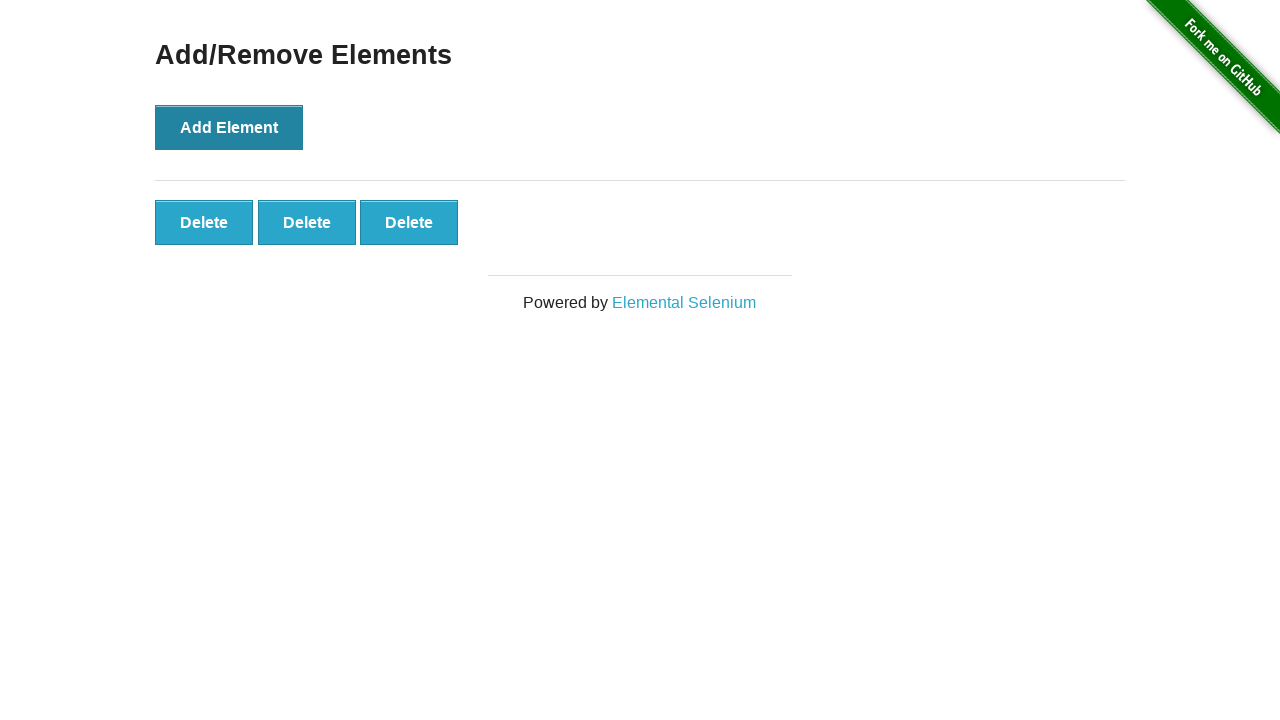

Retrieved delete buttons count: 3
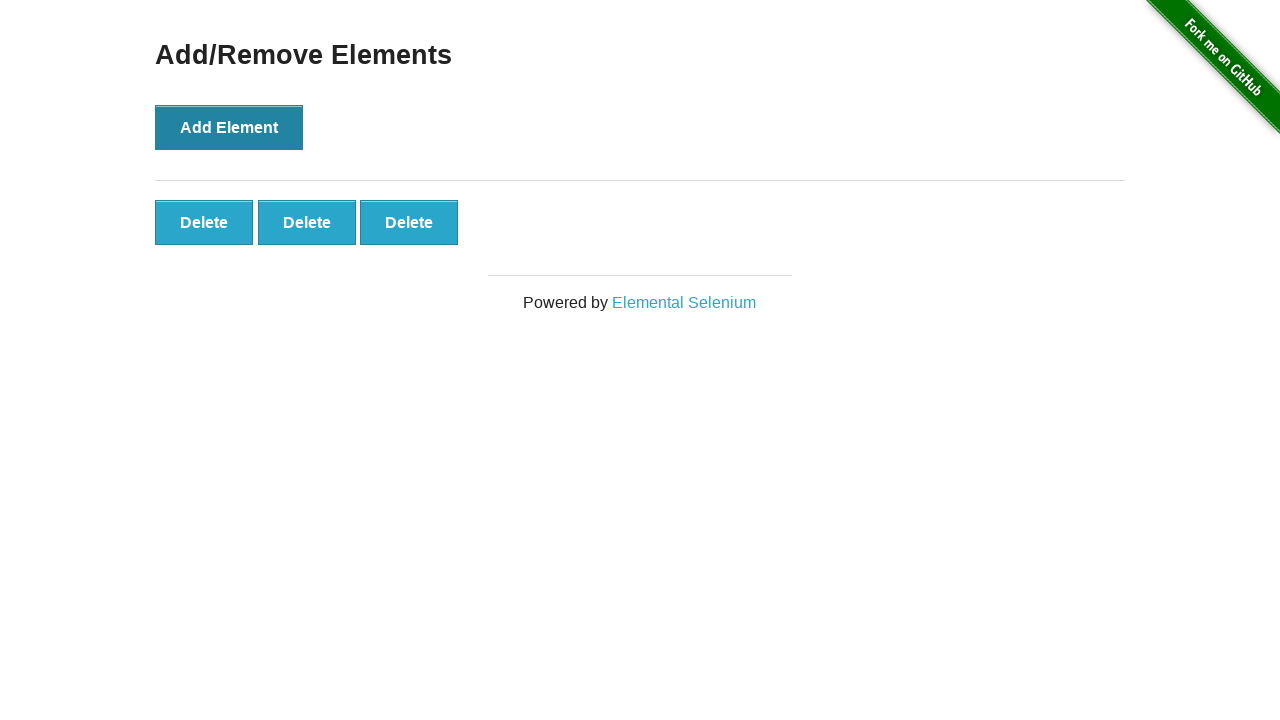

Asserted 3 delete button(s) present
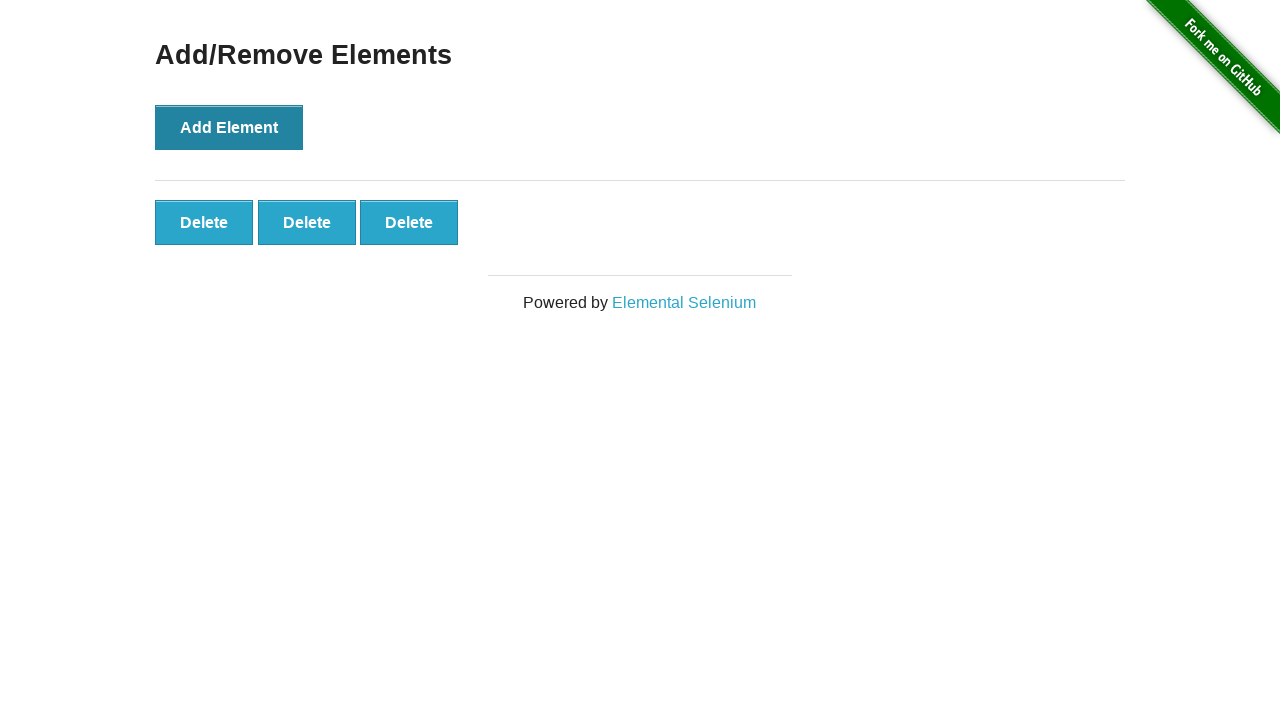

Clicked add element button (iteration 4) at (229, 127) on button[onclick*="addElement()"]
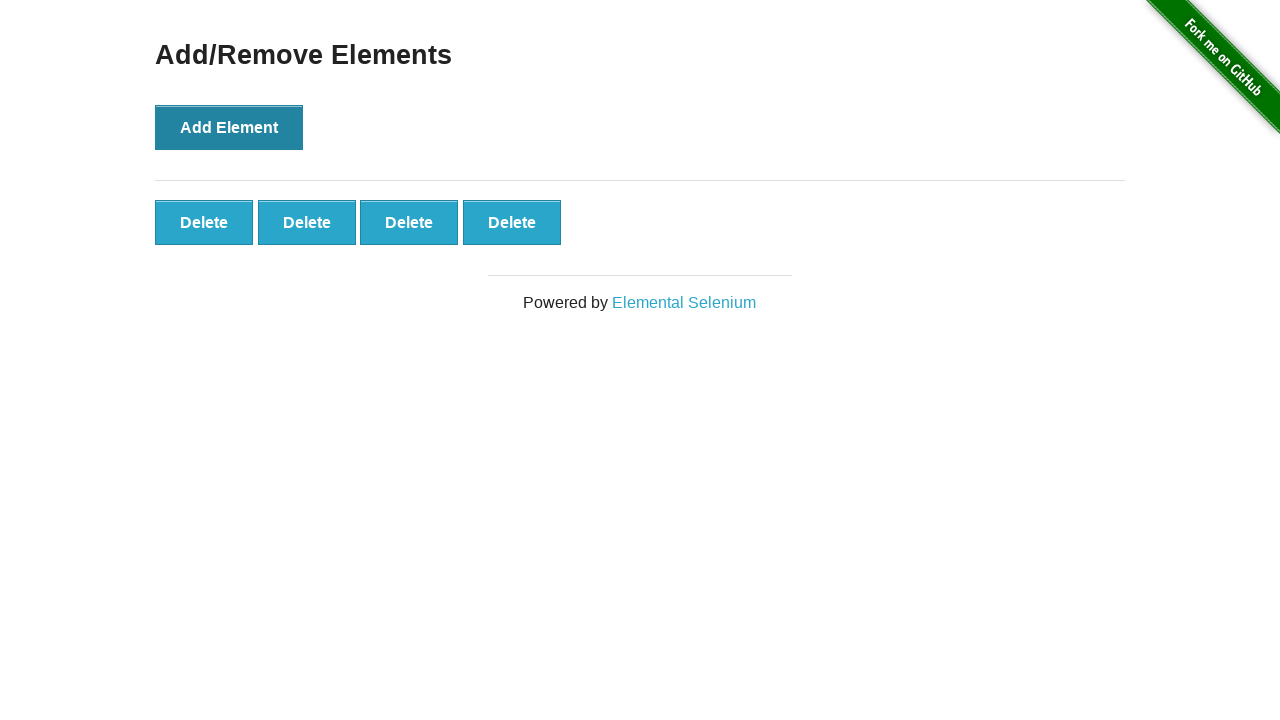

Retrieved delete buttons count: 4
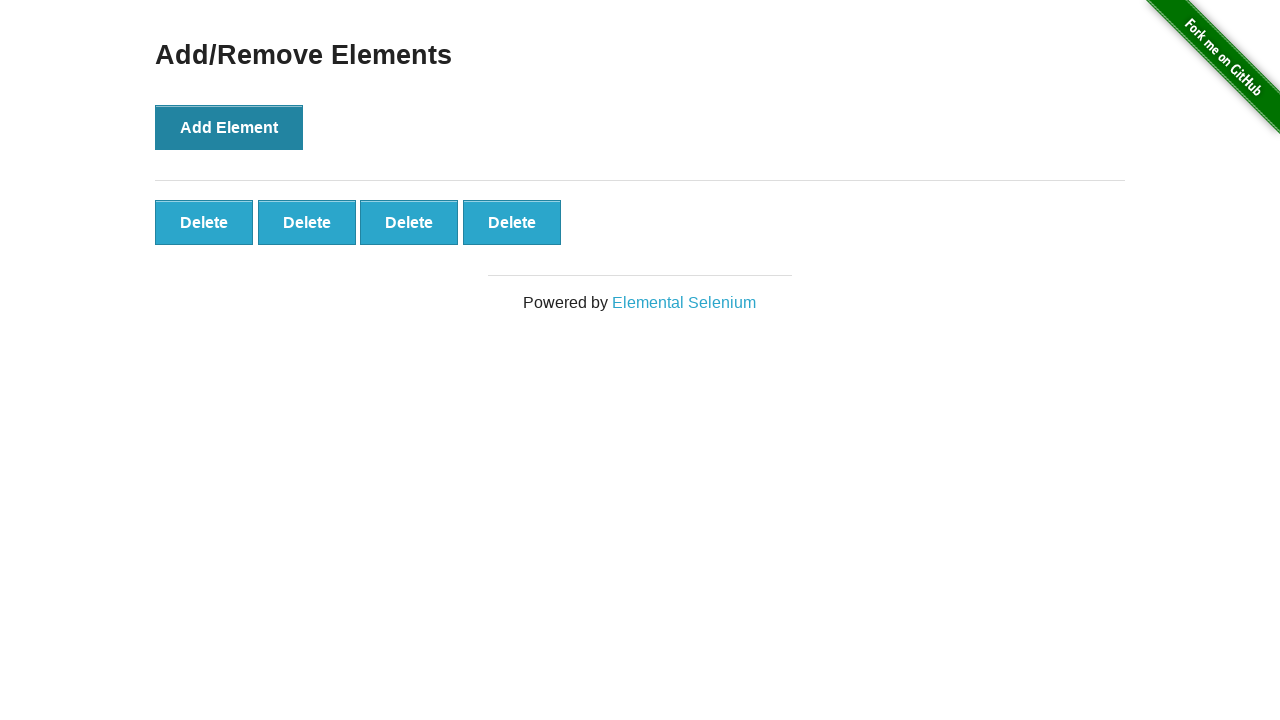

Asserted 4 delete button(s) present
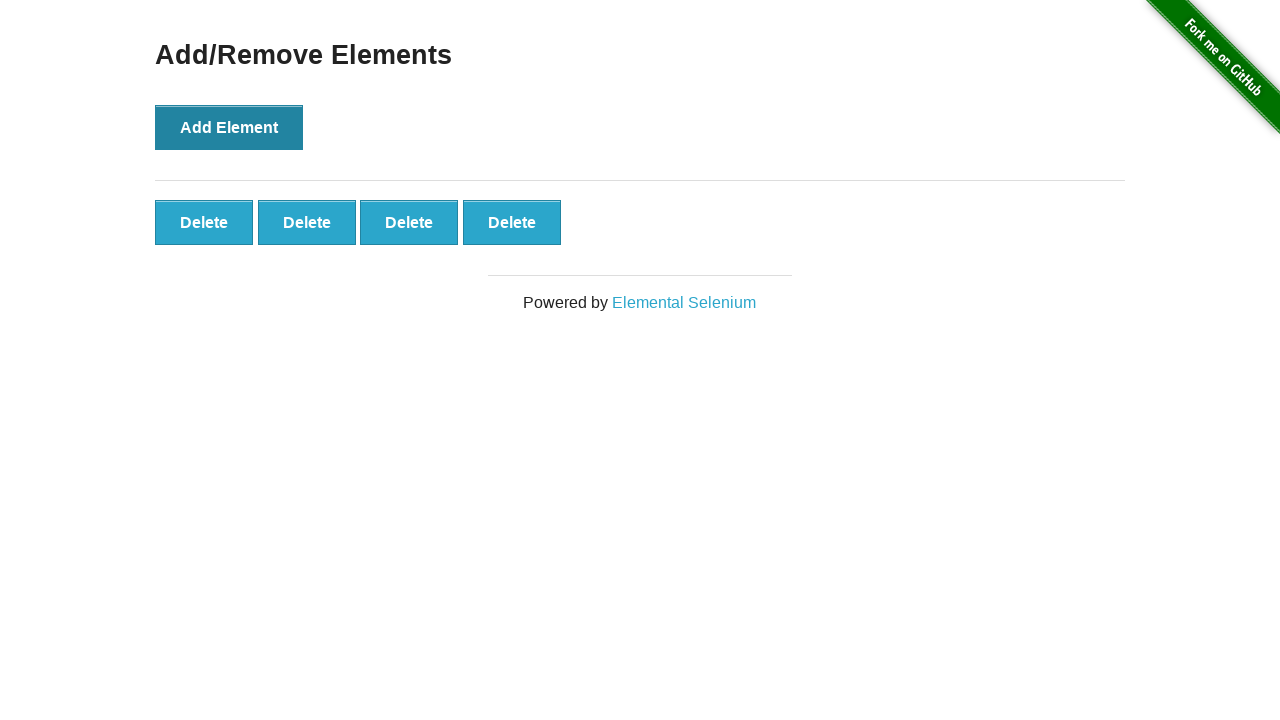

Clicked add element button (iteration 5) at (229, 127) on button[onclick*="addElement()"]
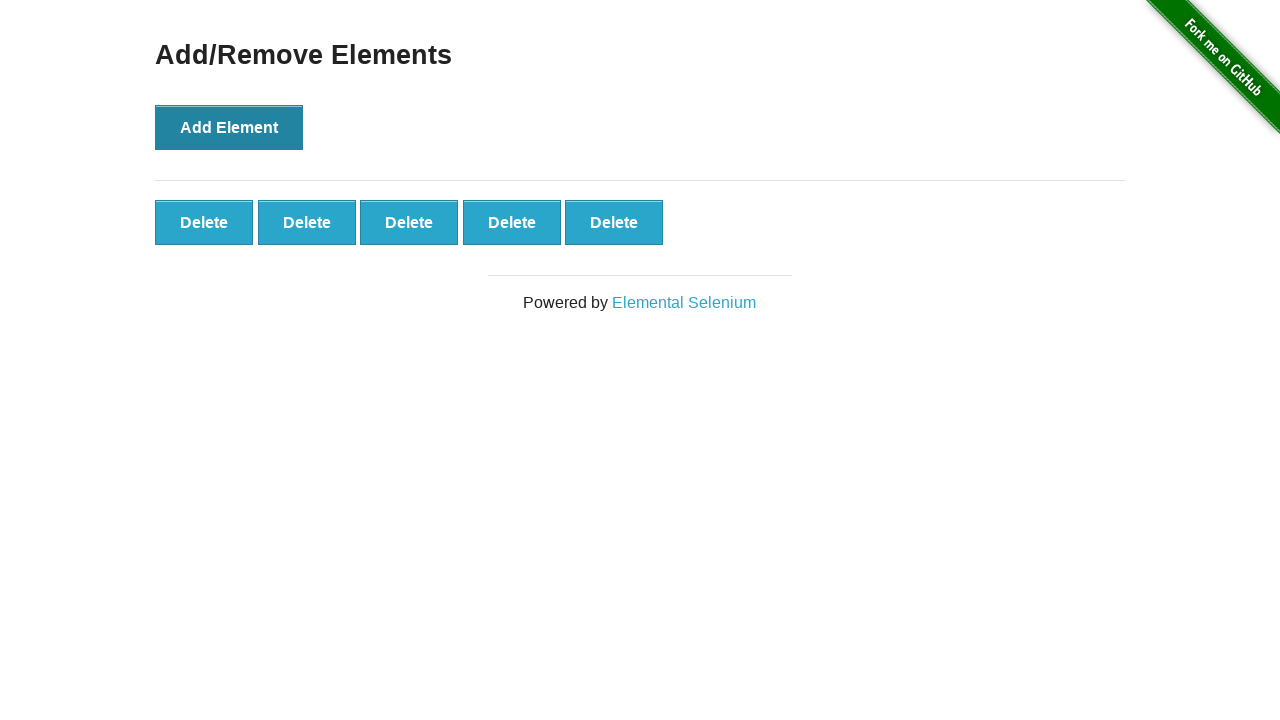

Retrieved delete buttons count: 5
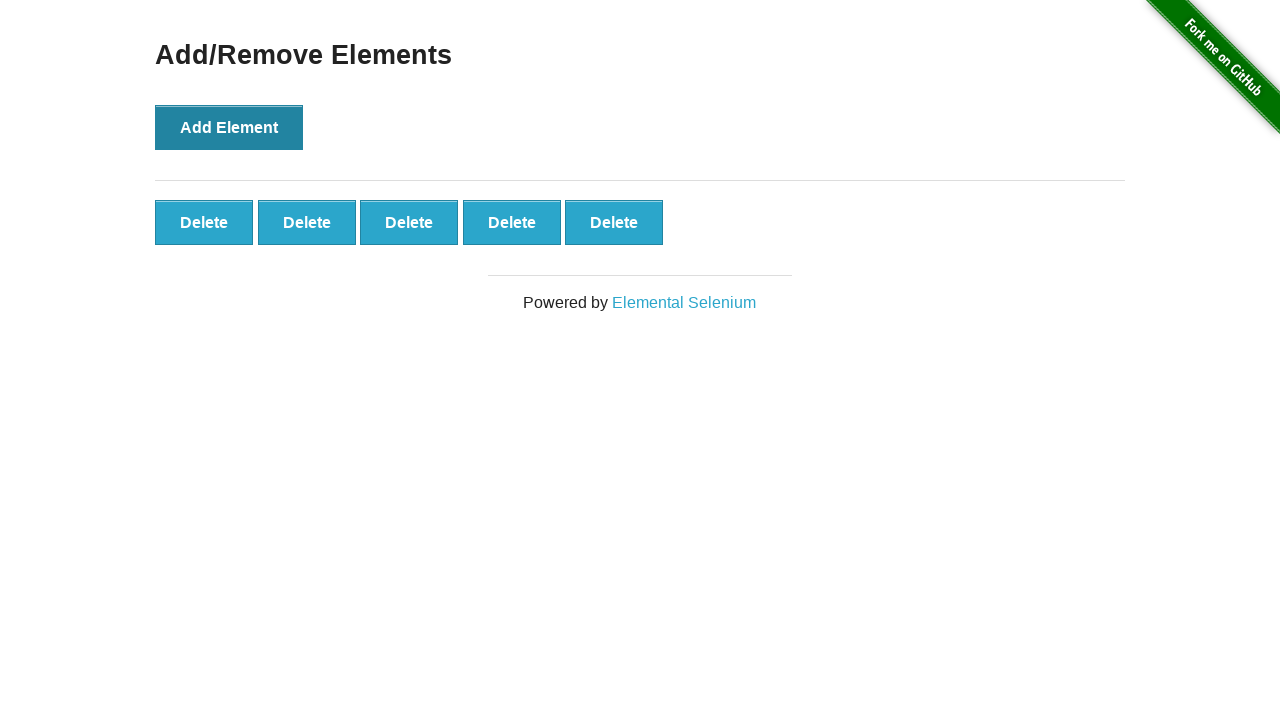

Asserted 5 delete button(s) present
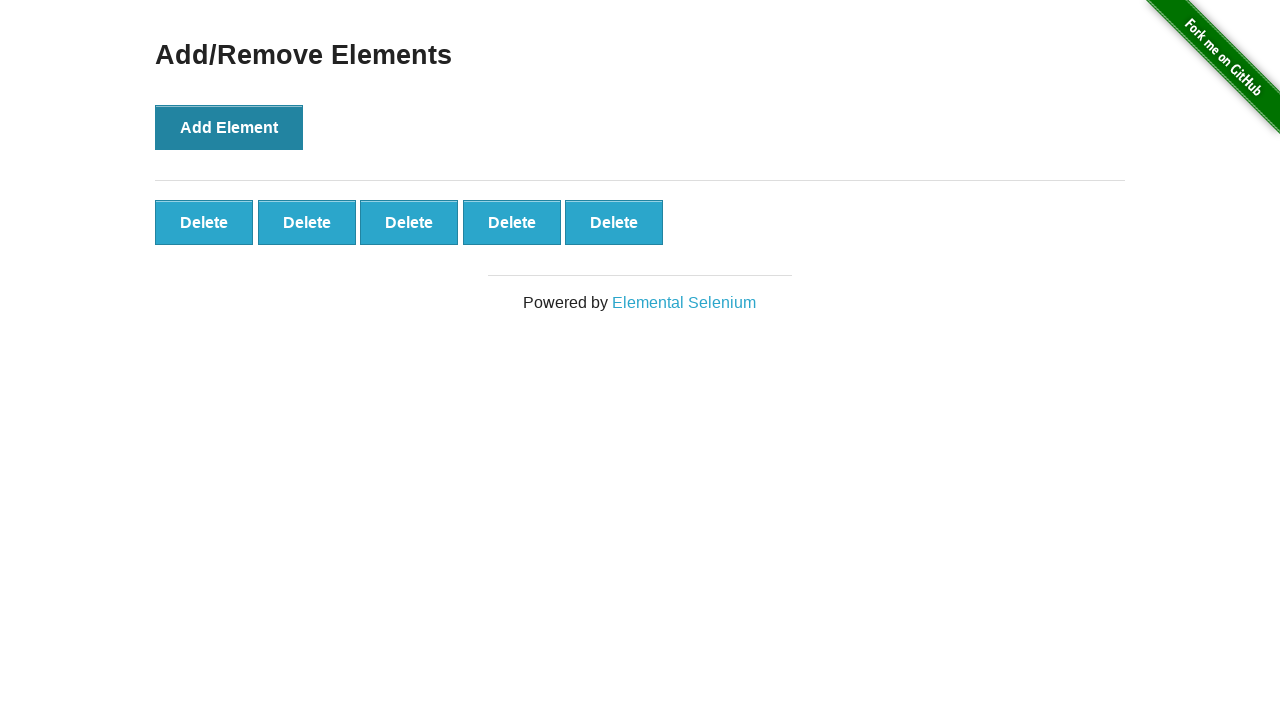

Clicked add element button (iteration 6) at (229, 127) on button[onclick*="addElement()"]
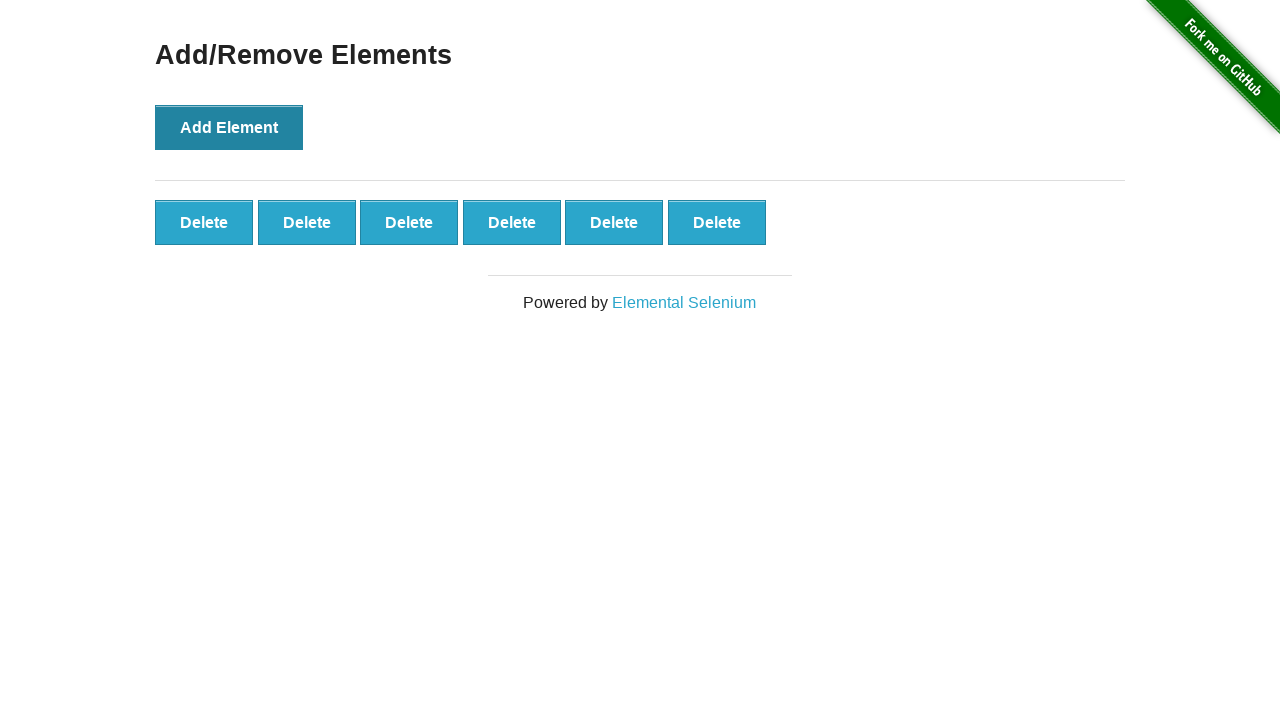

Retrieved delete buttons count: 6
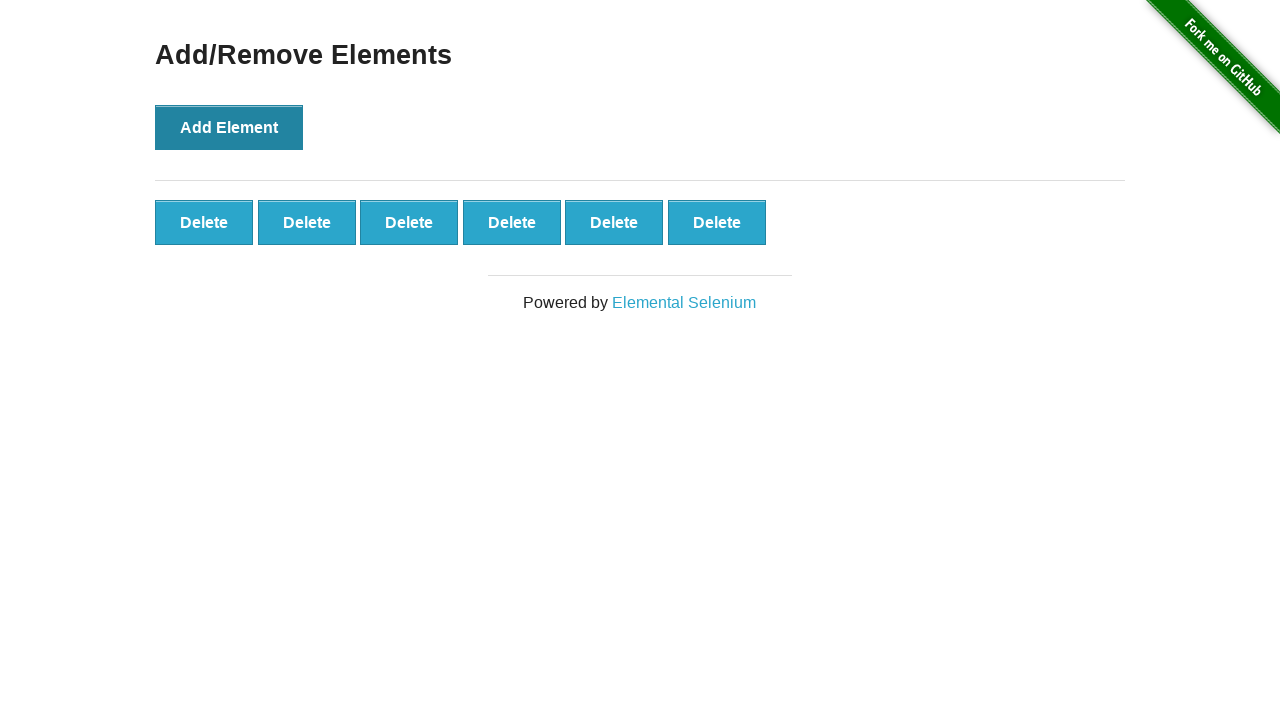

Asserted 6 delete button(s) present
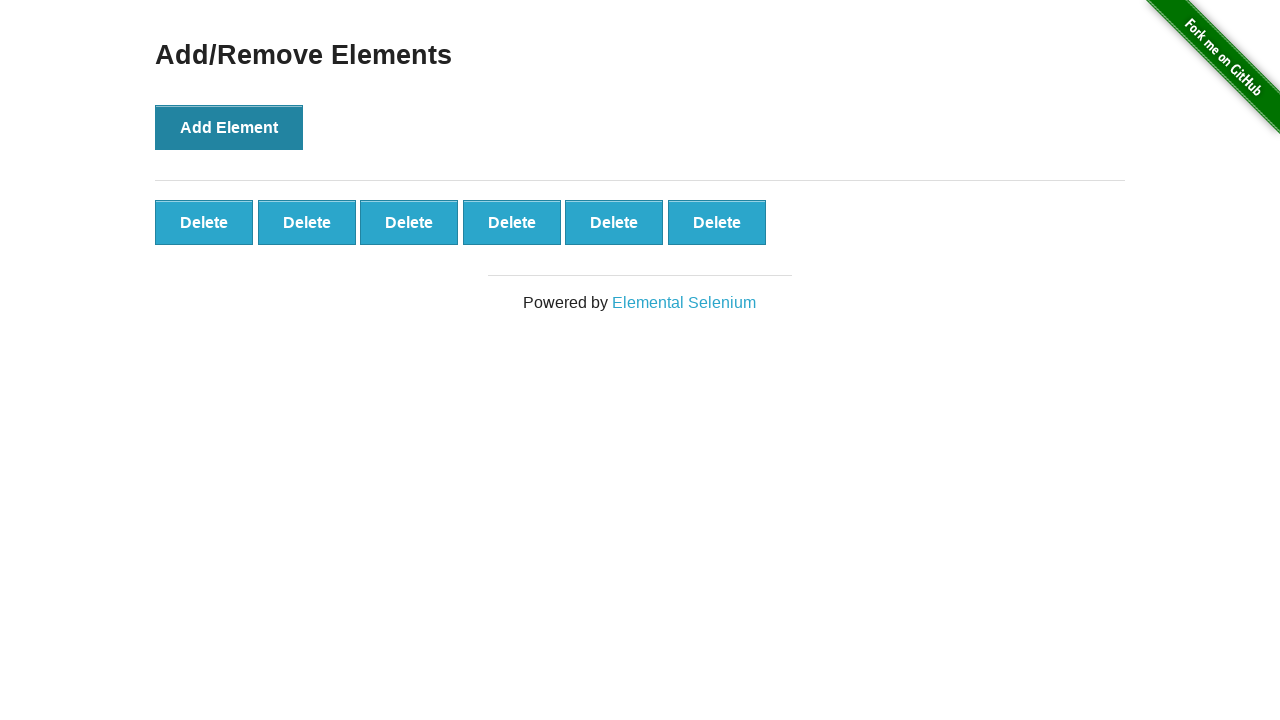

Clicked add element button (iteration 7) at (229, 127) on button[onclick*="addElement()"]
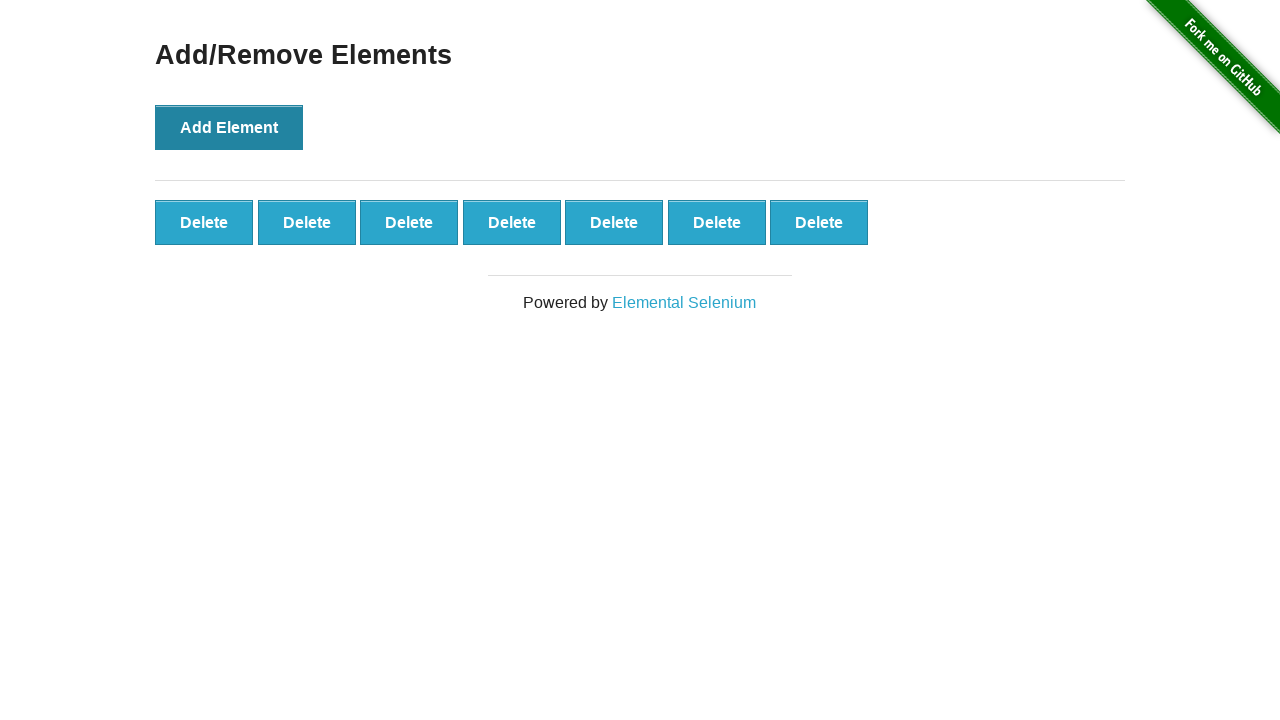

Retrieved delete buttons count: 7
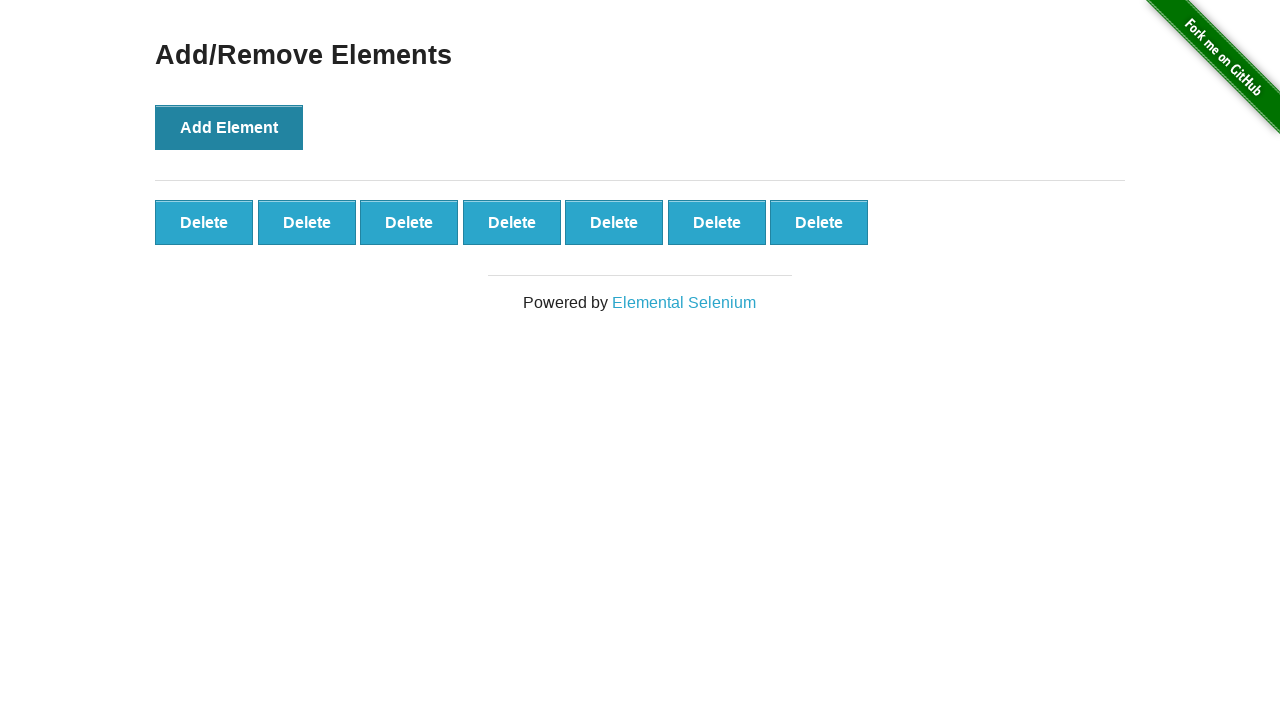

Asserted 7 delete button(s) present
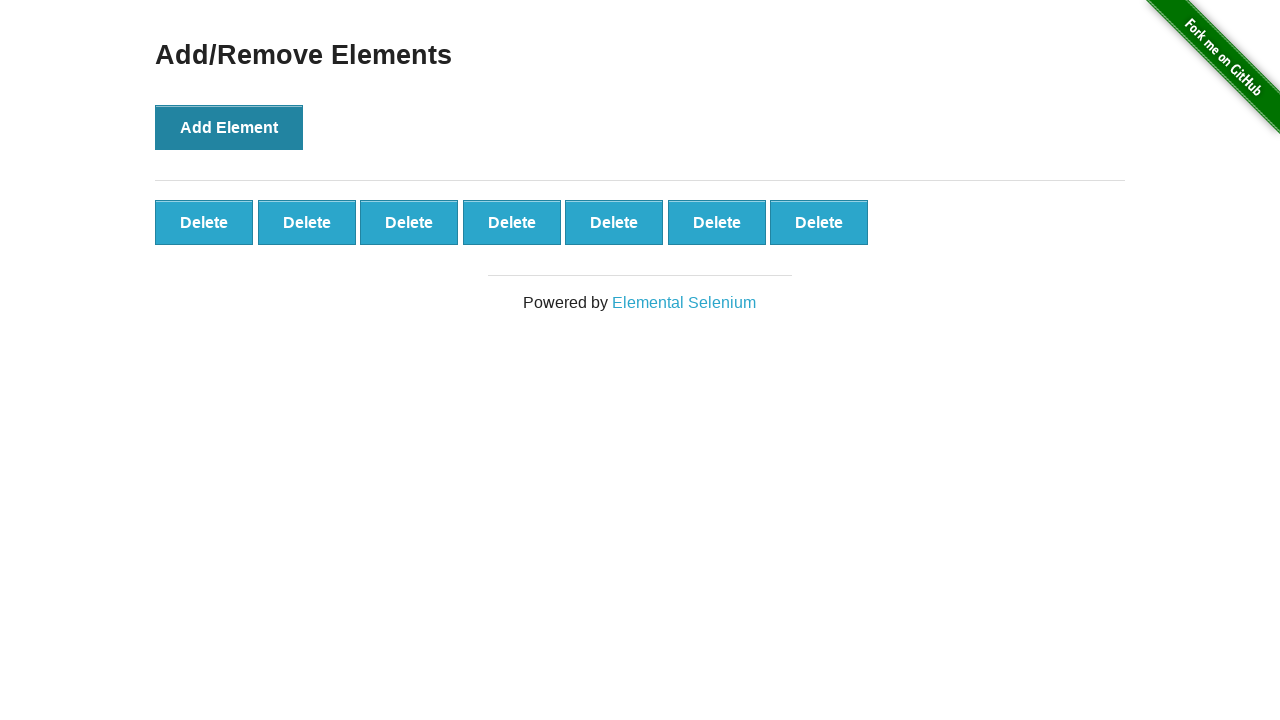

Clicked add element button (iteration 8) at (229, 127) on button[onclick*="addElement()"]
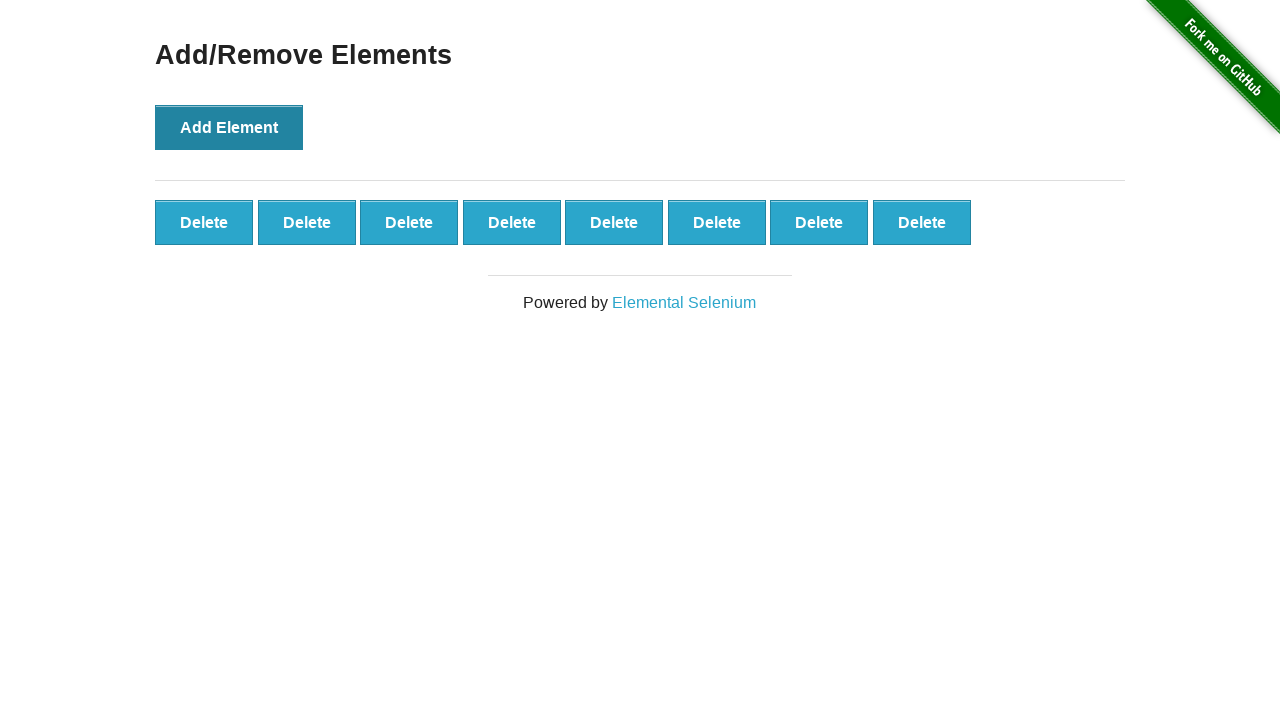

Retrieved delete buttons count: 8
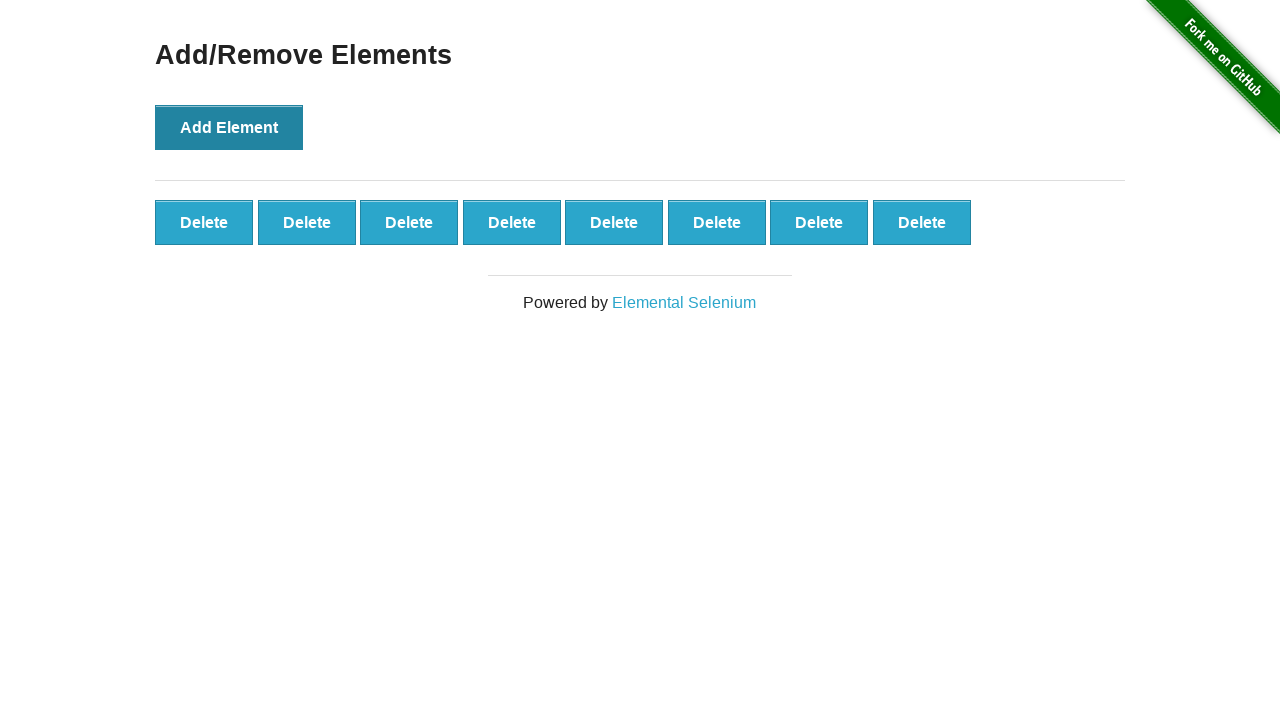

Asserted 8 delete button(s) present
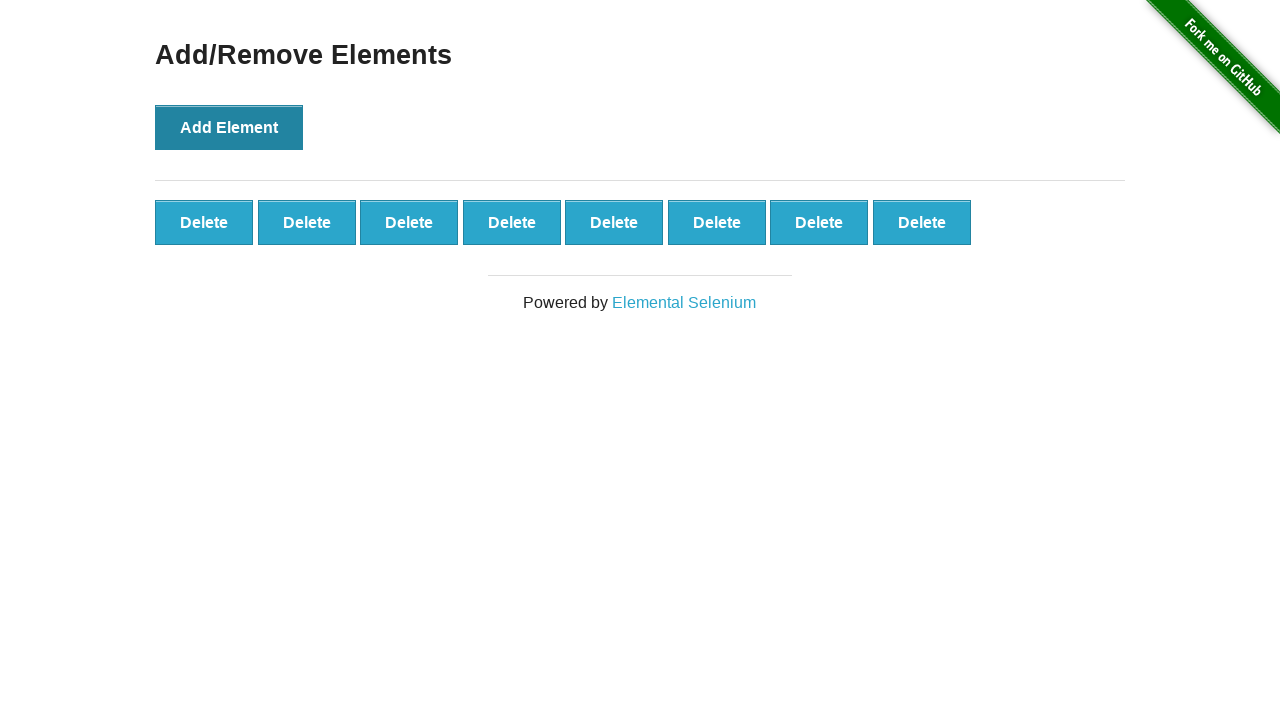

Clicked add element button (iteration 9) at (229, 127) on button[onclick*="addElement()"]
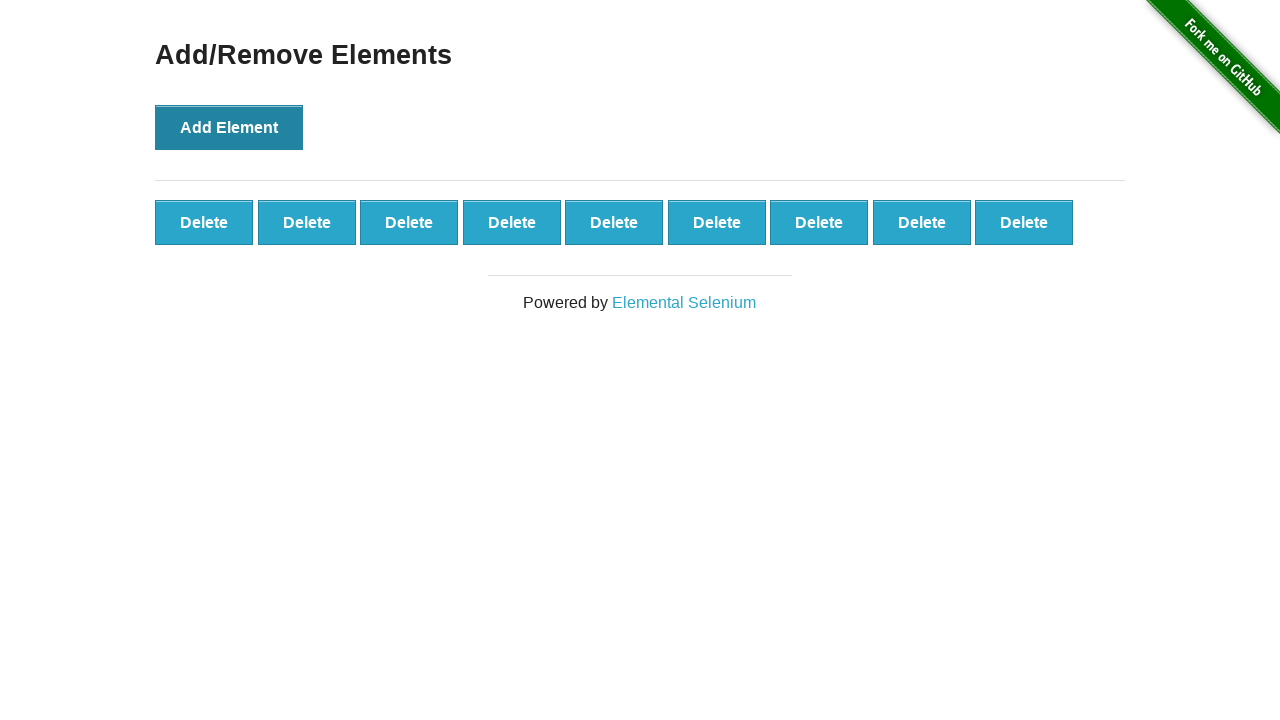

Retrieved delete buttons count: 9
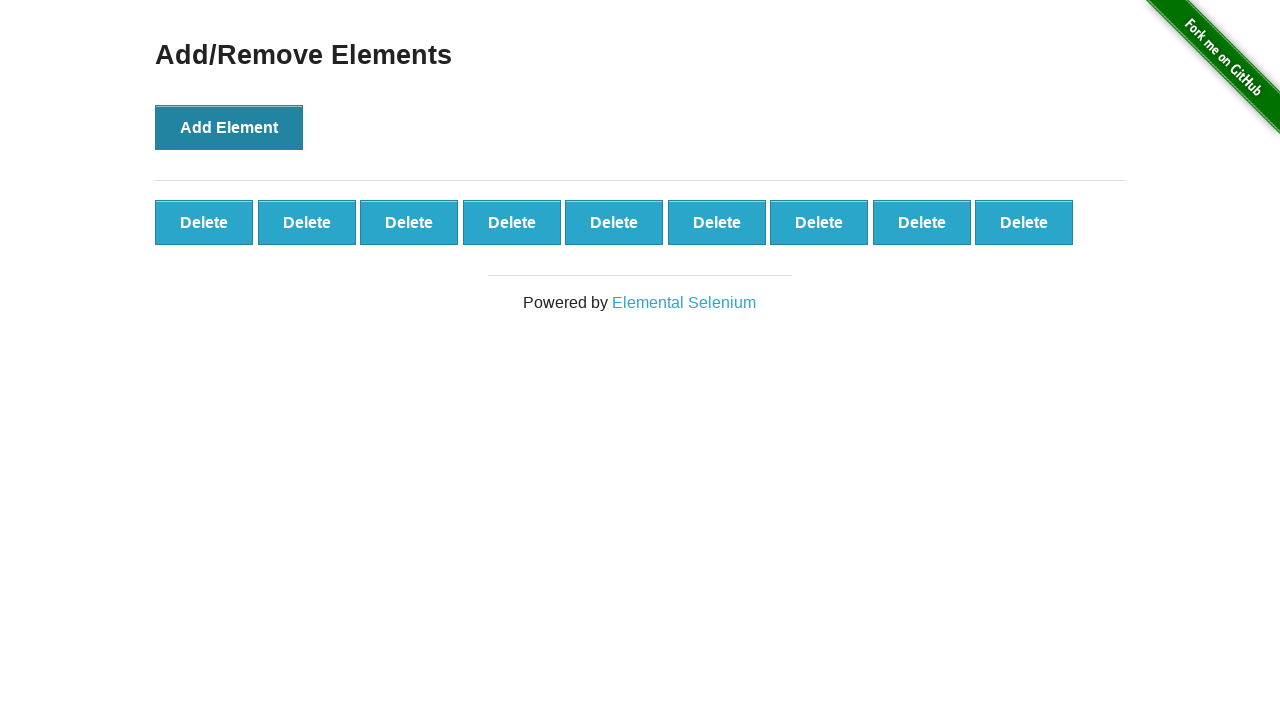

Asserted 9 delete button(s) present
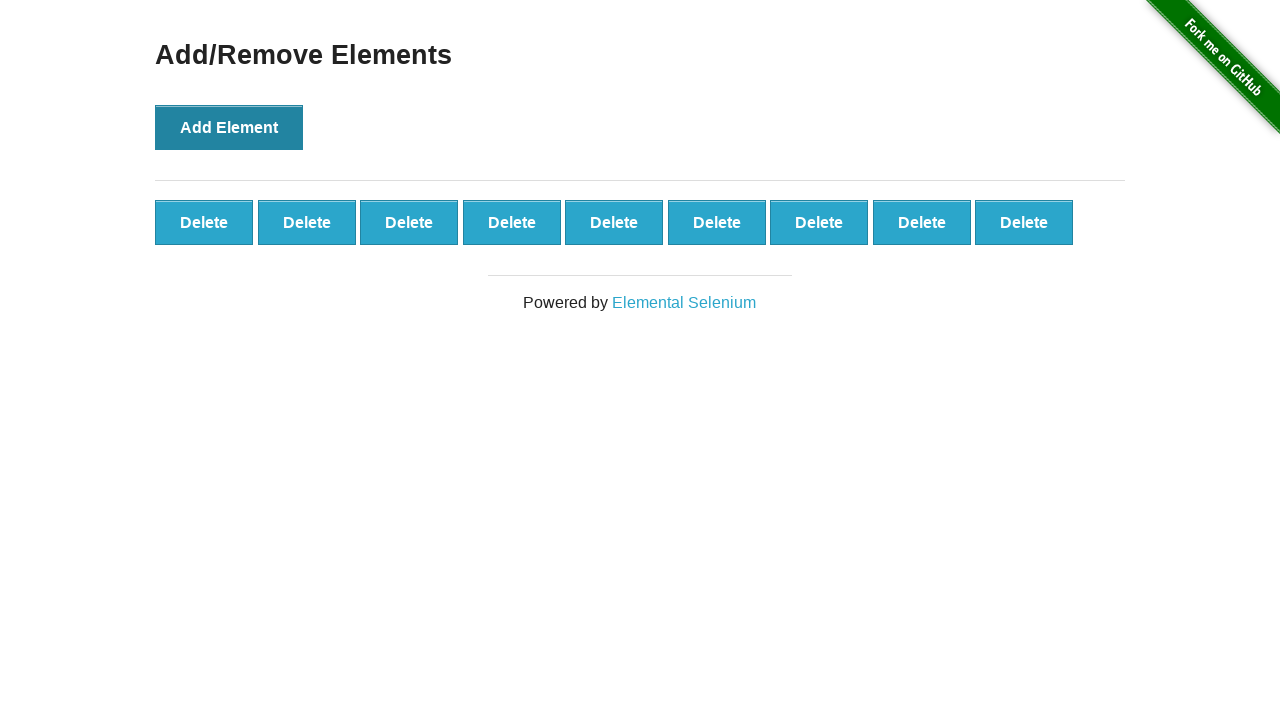

Clicked add element button (iteration 10) at (229, 127) on button[onclick*="addElement()"]
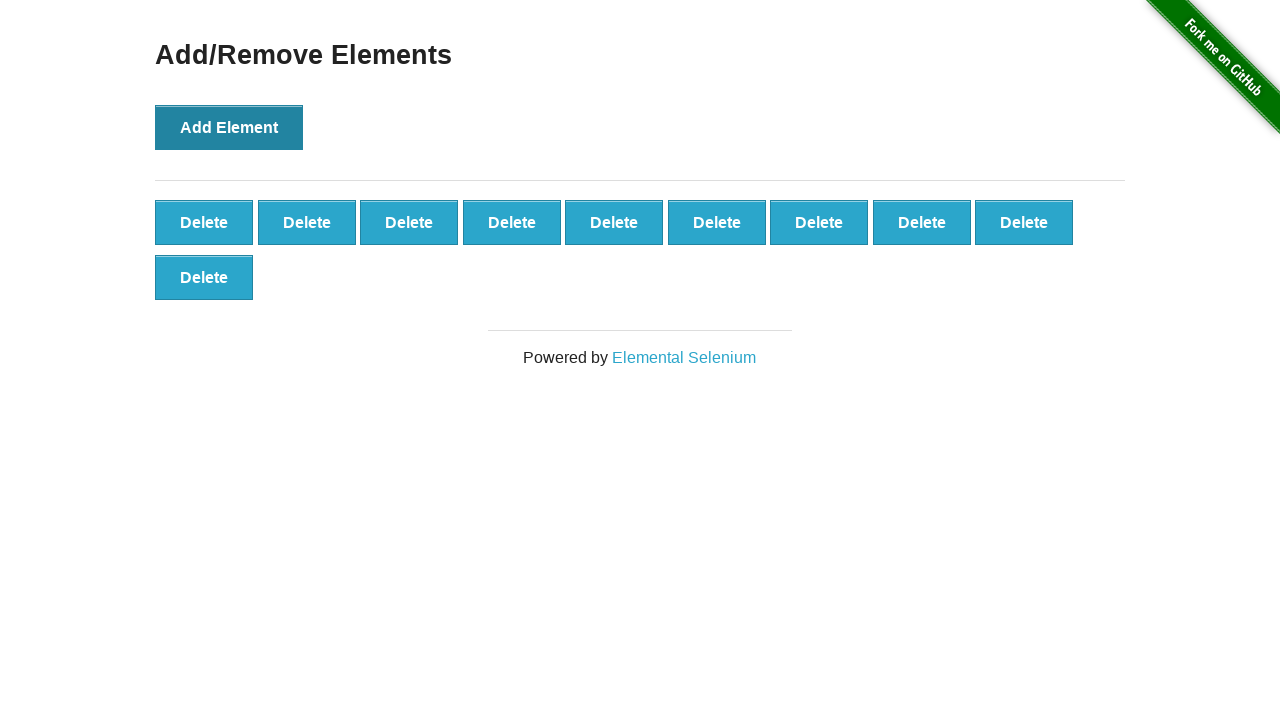

Retrieved delete buttons count: 10
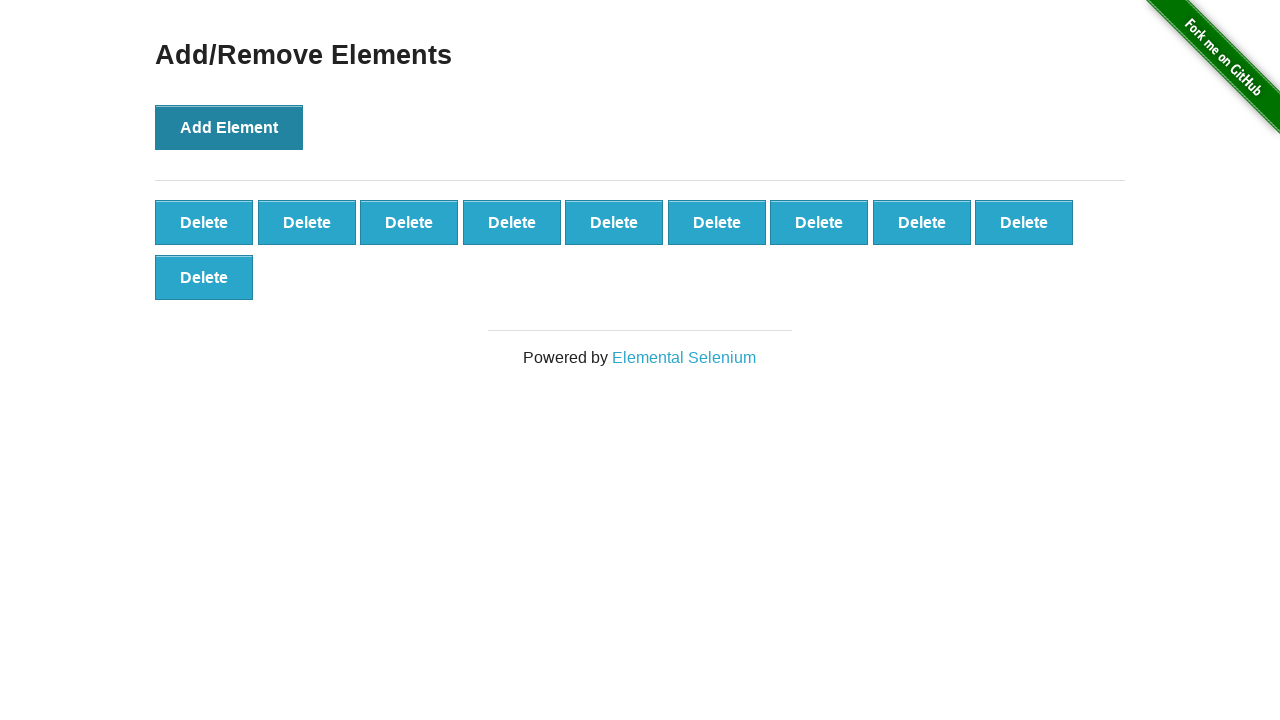

Asserted 10 delete button(s) present
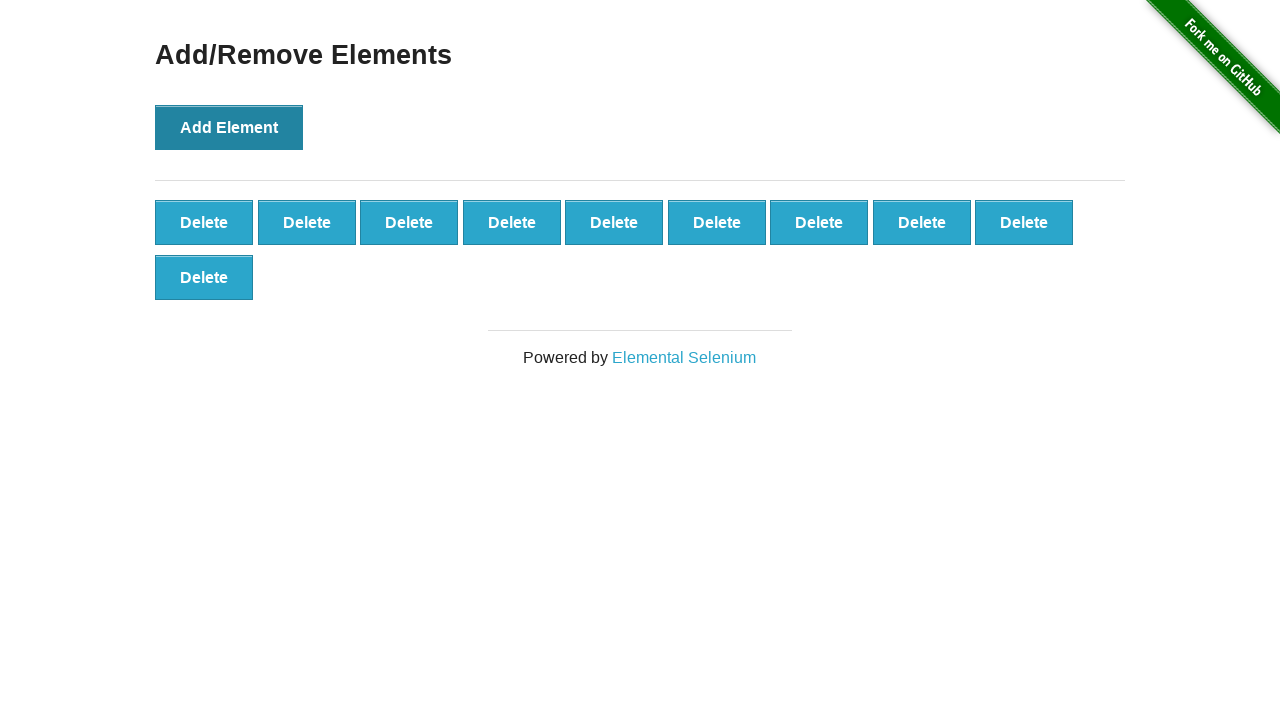

Clicked delete element button (iteration 1) at (204, 222) on button[onclick*="deleteElement()"]
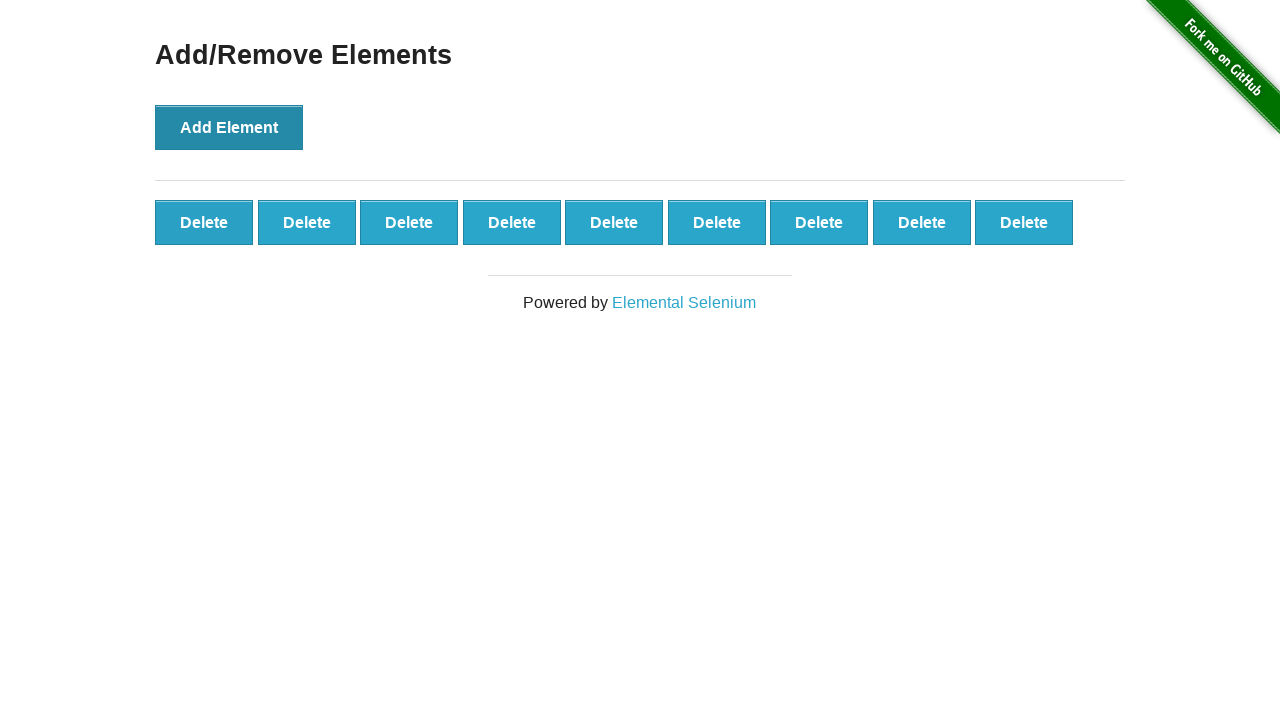

Retrieved delete buttons count: 9
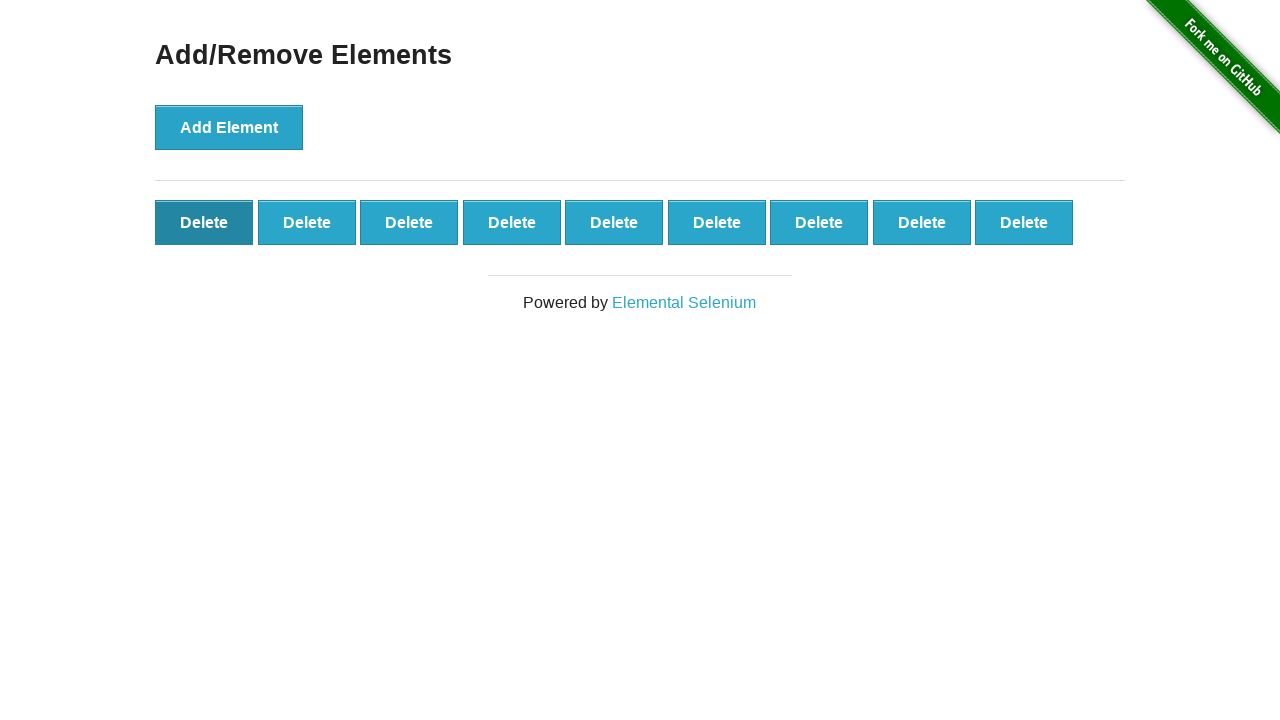

Asserted 9 delete button(s) remaining
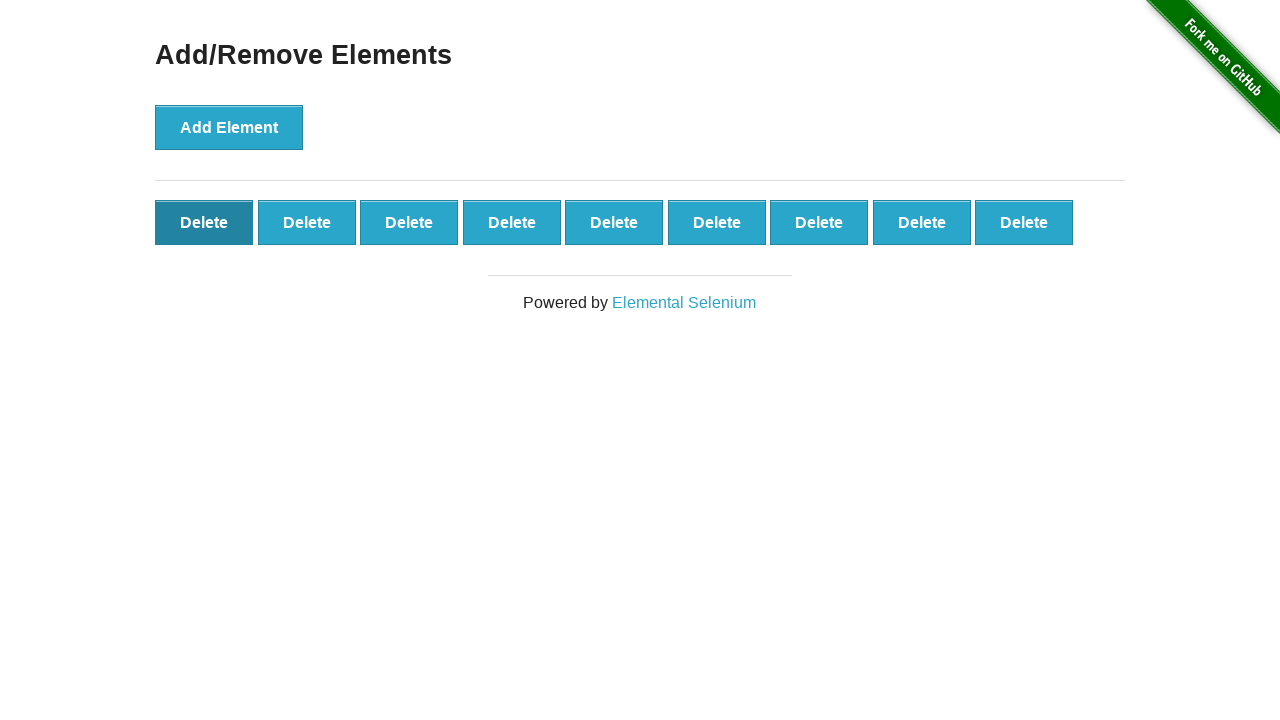

Clicked delete element button (iteration 2) at (204, 222) on button[onclick*="deleteElement()"]
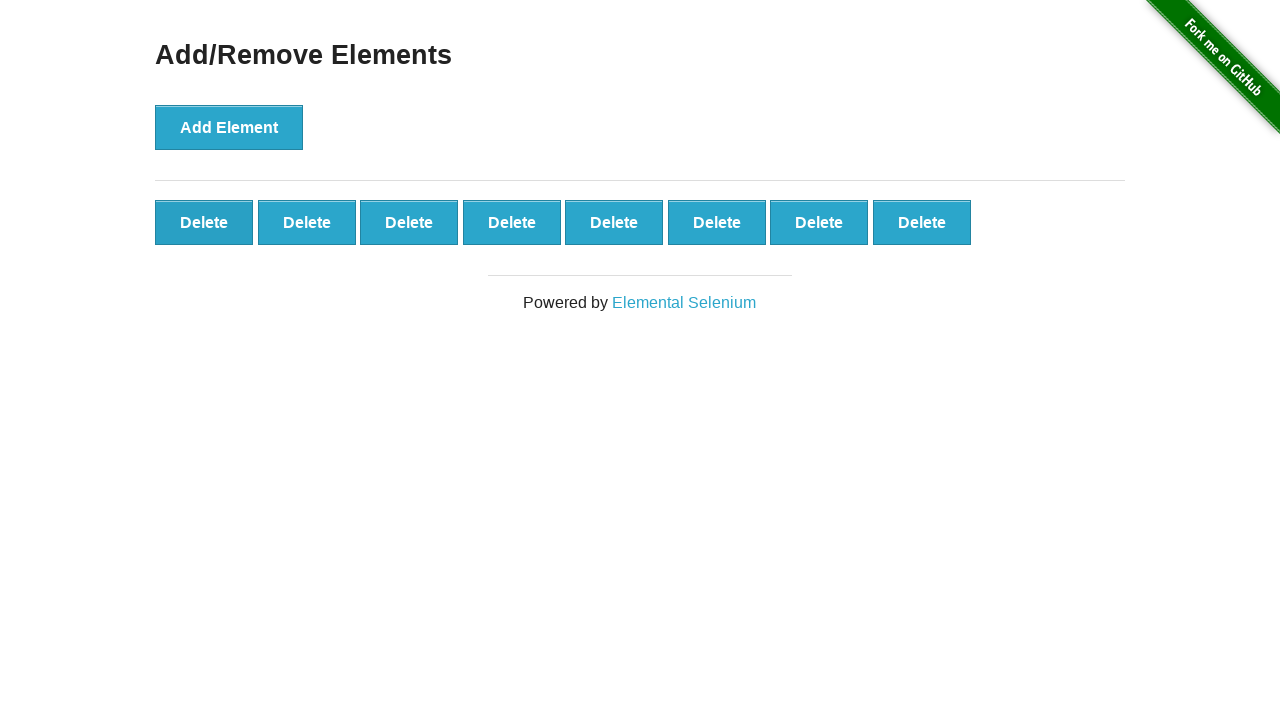

Retrieved delete buttons count: 8
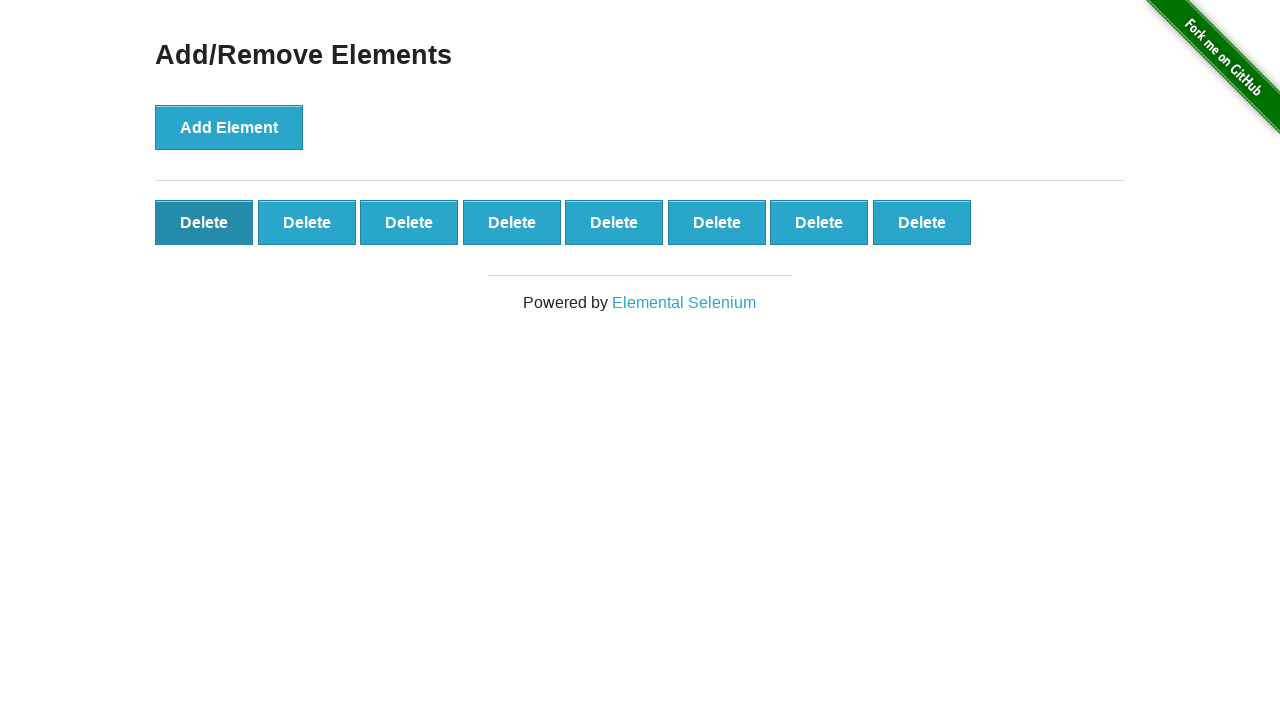

Asserted 8 delete button(s) remaining
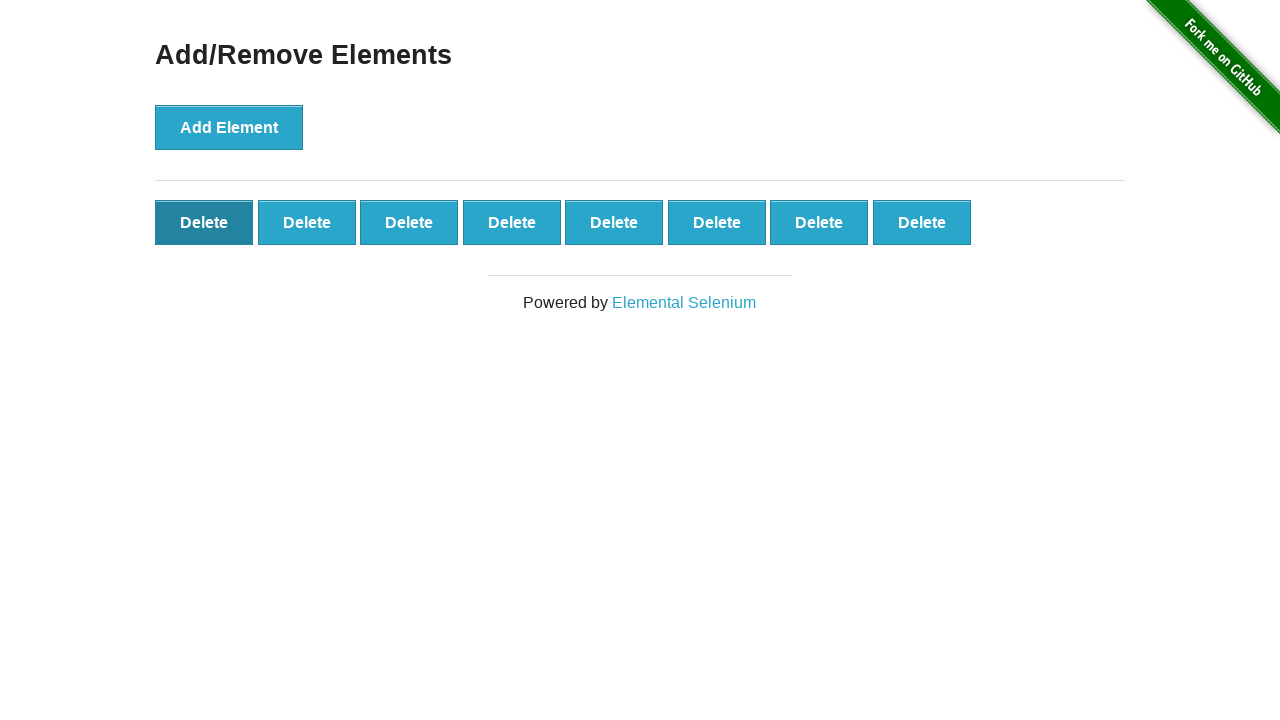

Clicked delete element button (iteration 3) at (204, 222) on button[onclick*="deleteElement()"]
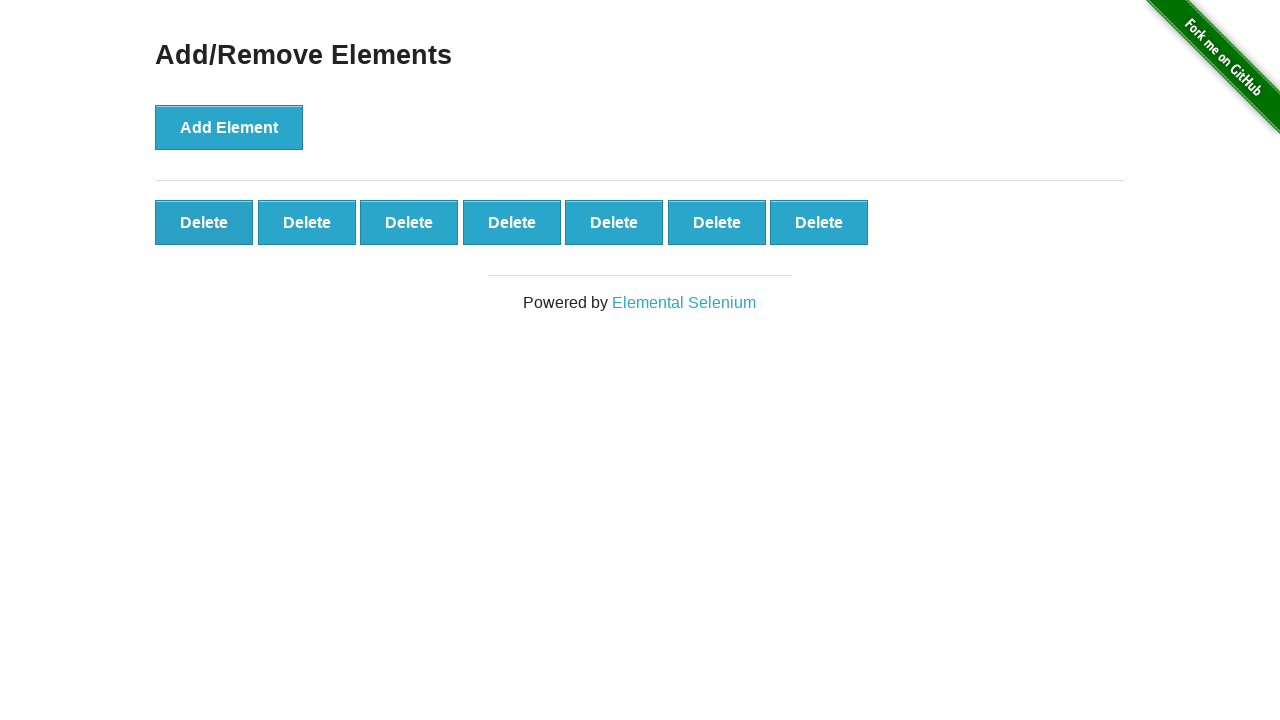

Retrieved delete buttons count: 7
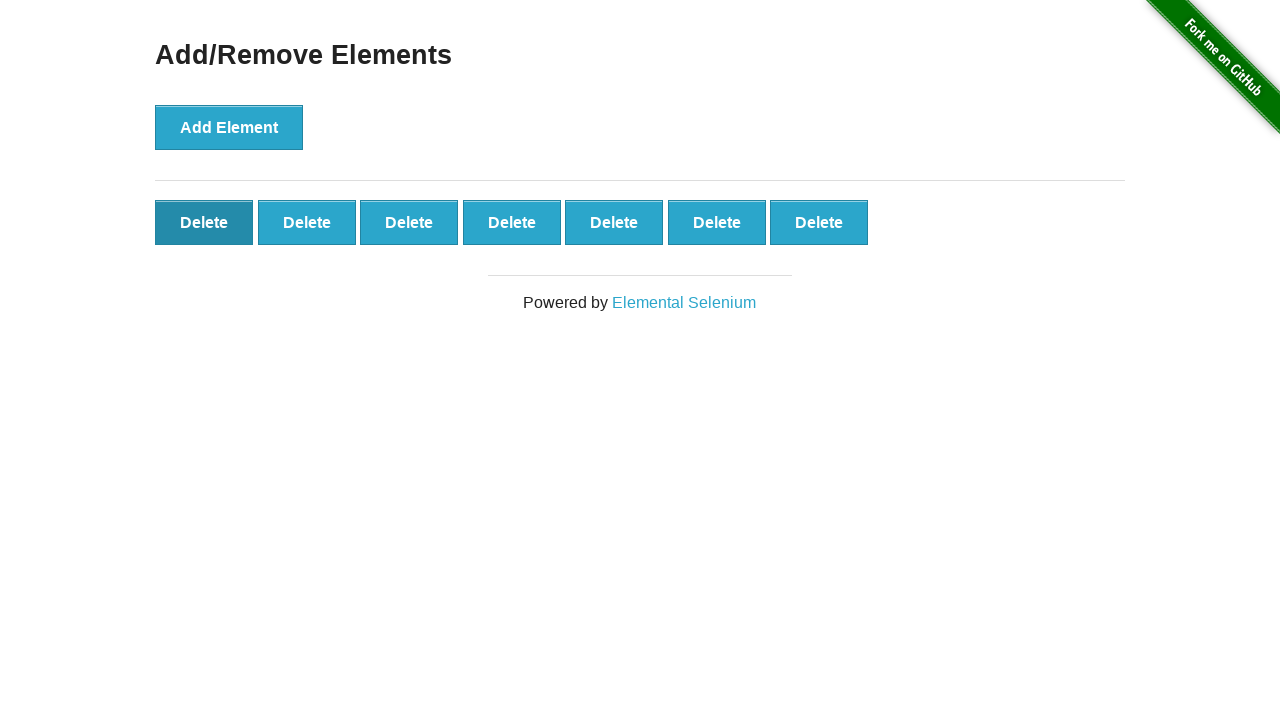

Asserted 7 delete button(s) remaining
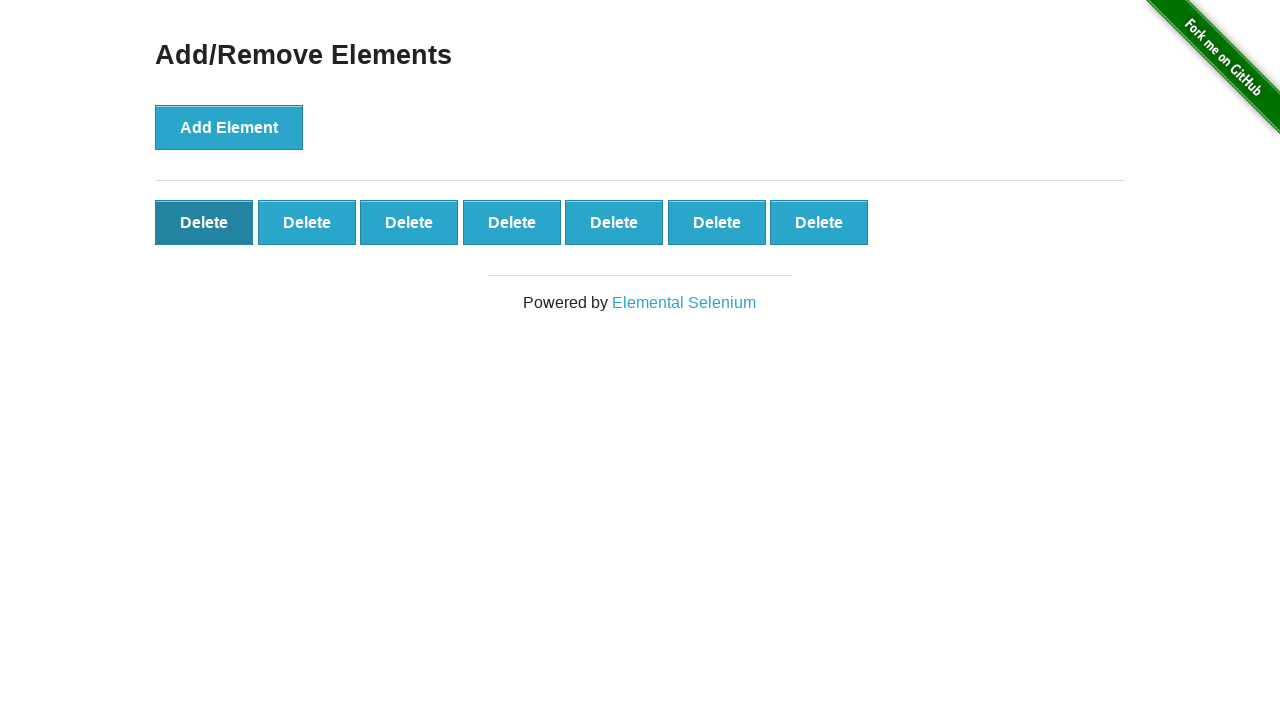

Clicked delete element button (iteration 4) at (204, 222) on button[onclick*="deleteElement()"]
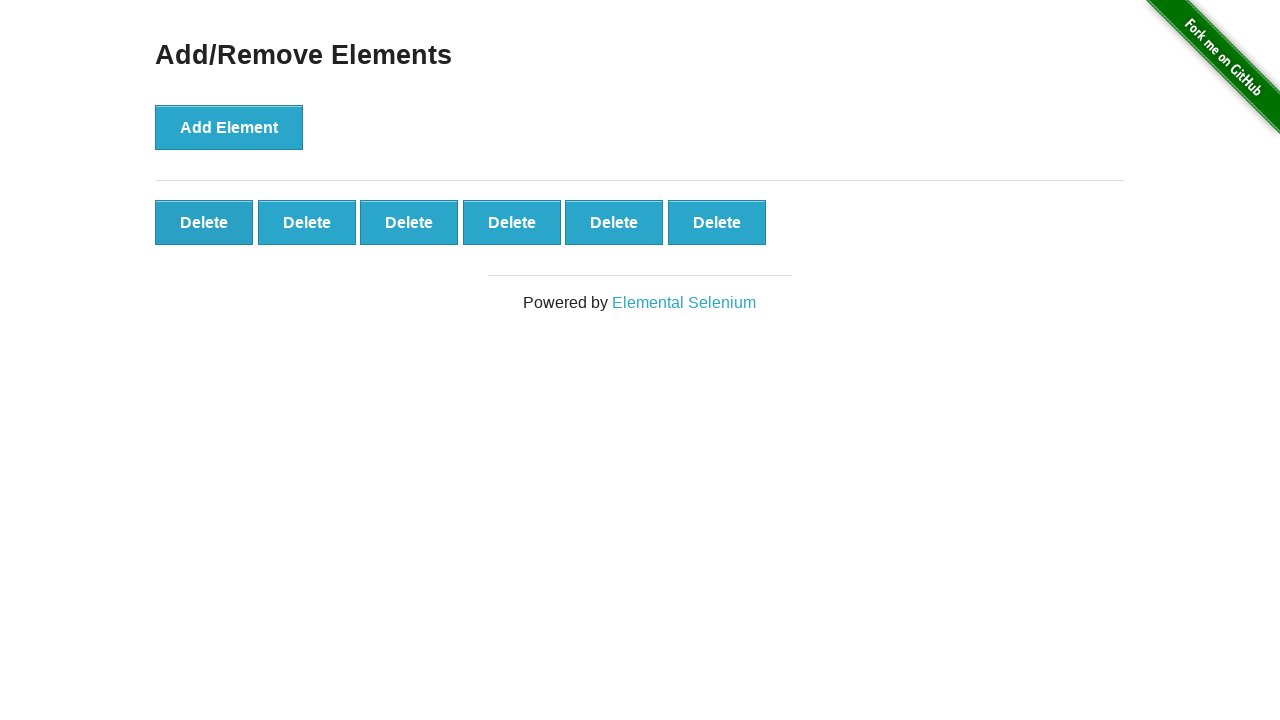

Retrieved delete buttons count: 6
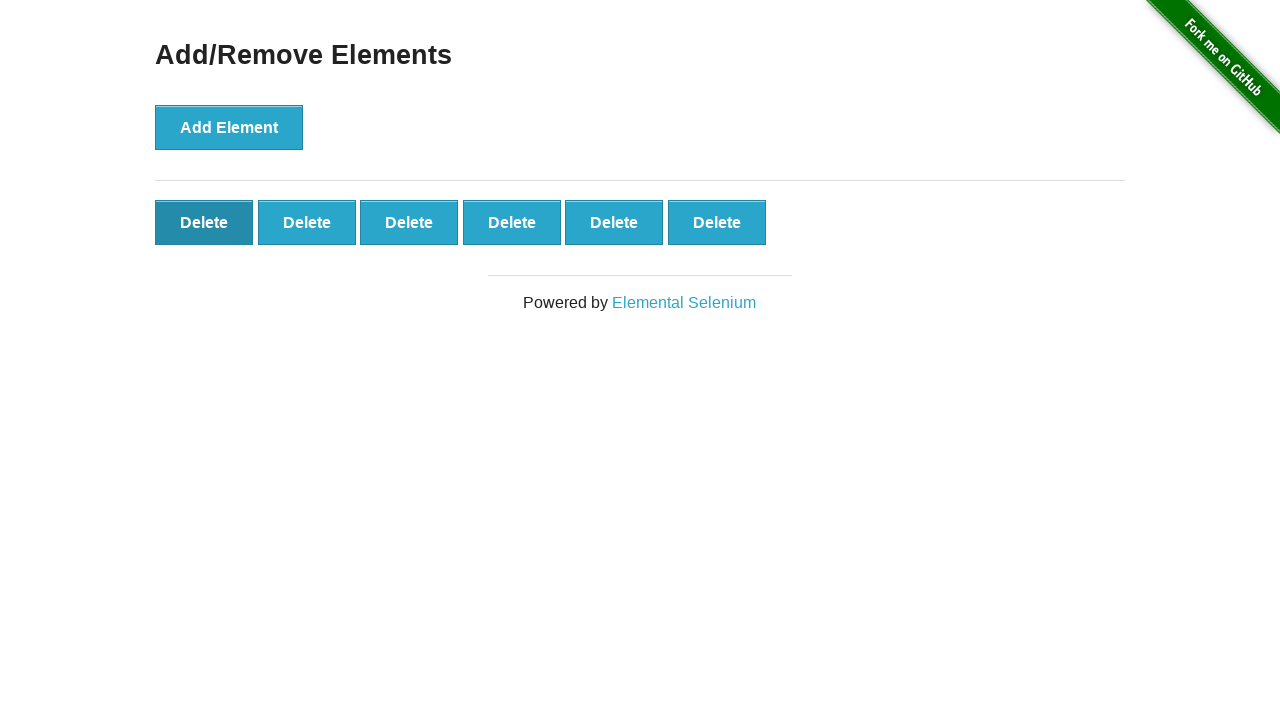

Asserted 6 delete button(s) remaining
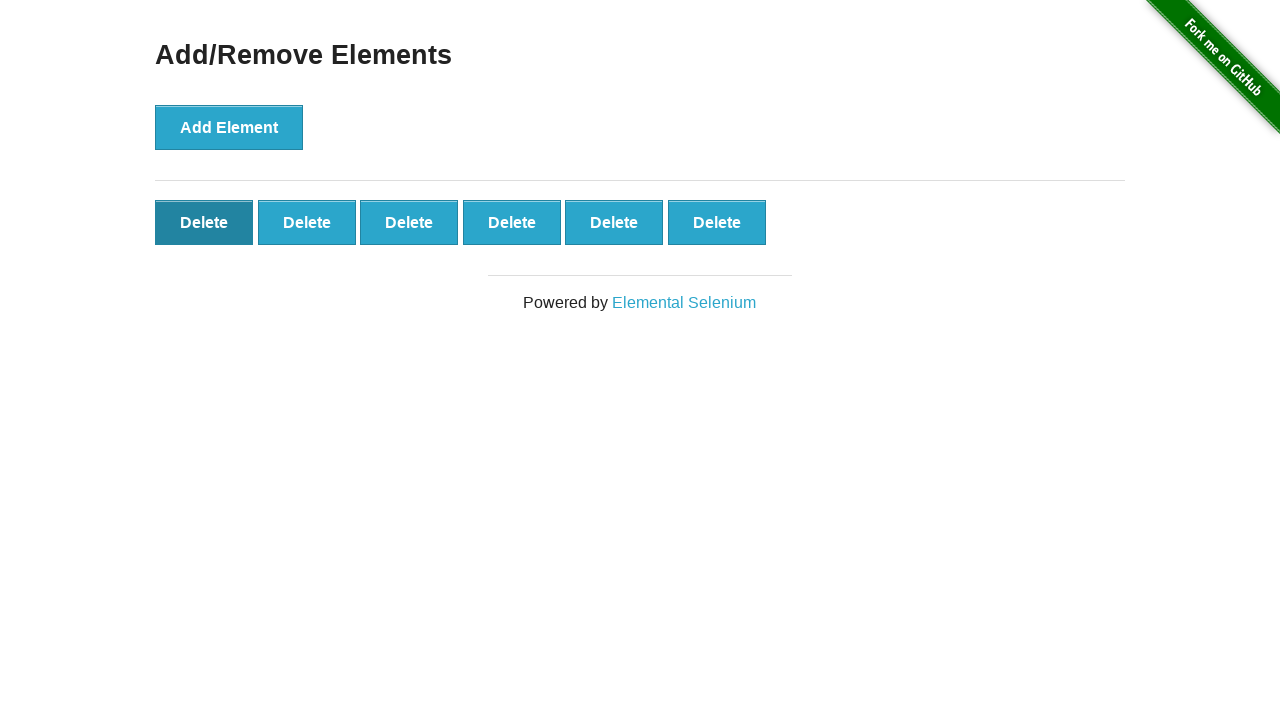

Clicked delete element button (iteration 5) at (204, 222) on button[onclick*="deleteElement()"]
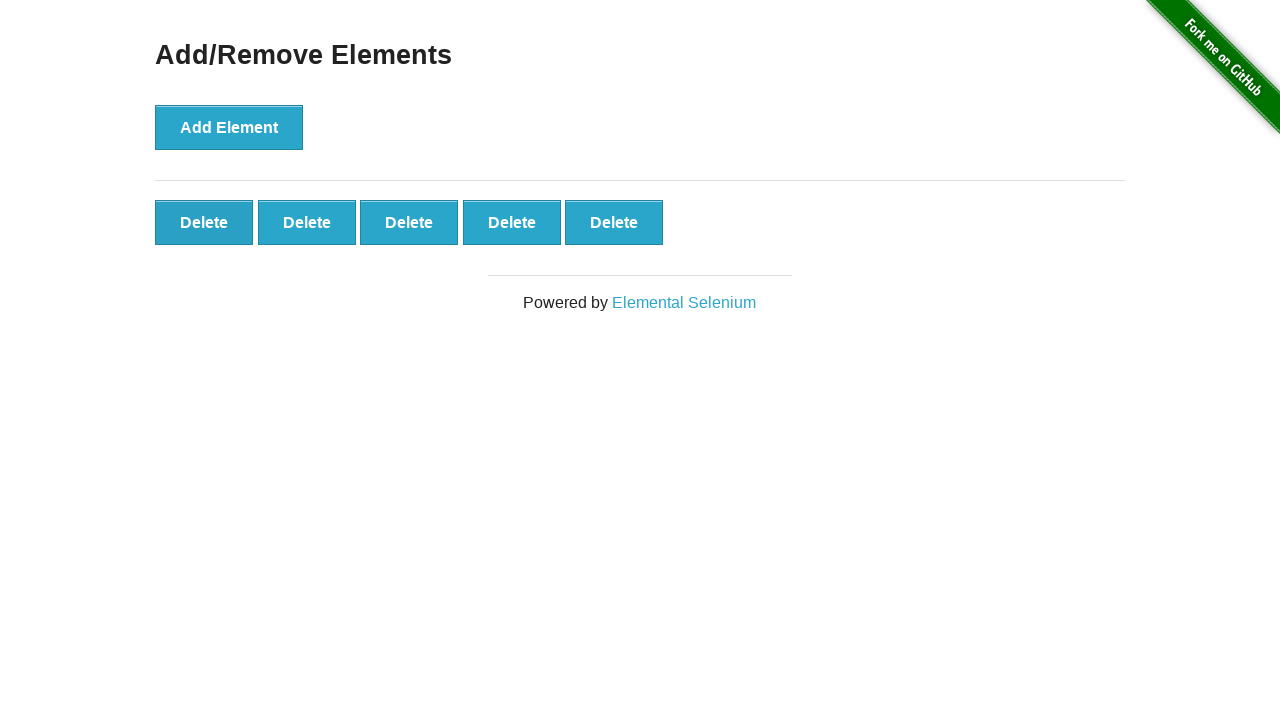

Retrieved delete buttons count: 5
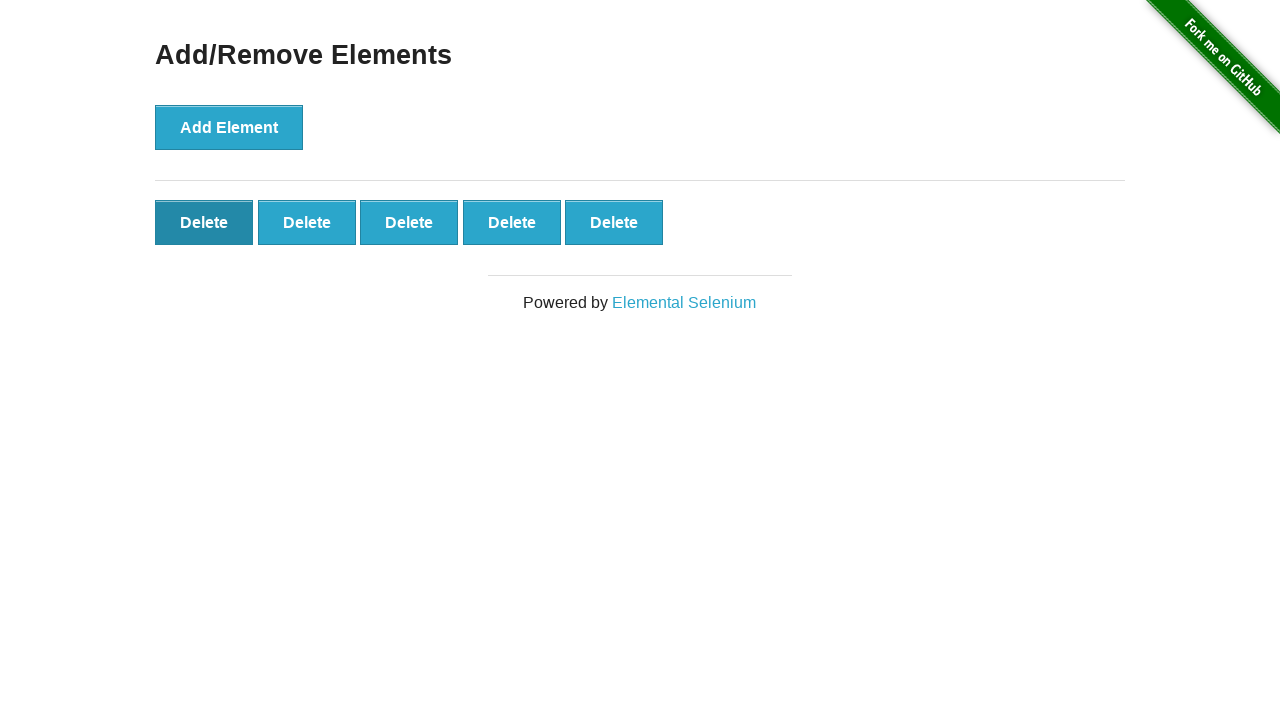

Asserted 5 delete button(s) remaining
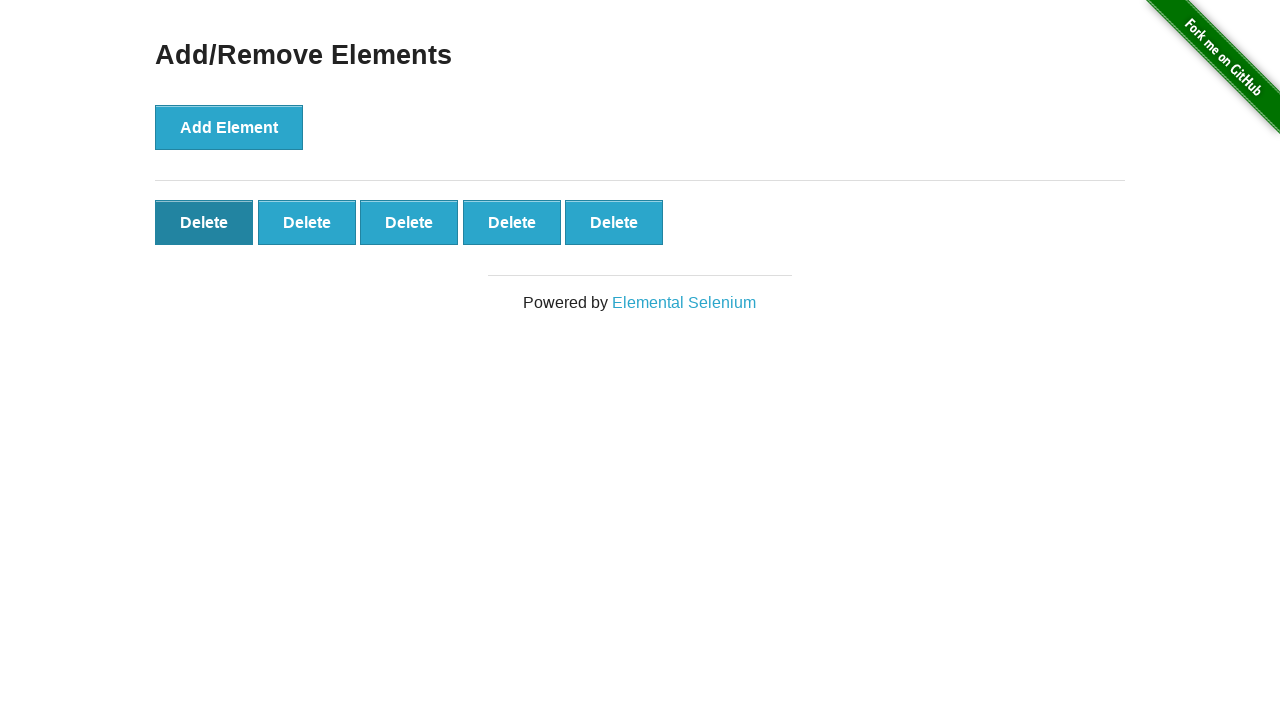

Clicked delete element button (iteration 6) at (204, 222) on button[onclick*="deleteElement()"]
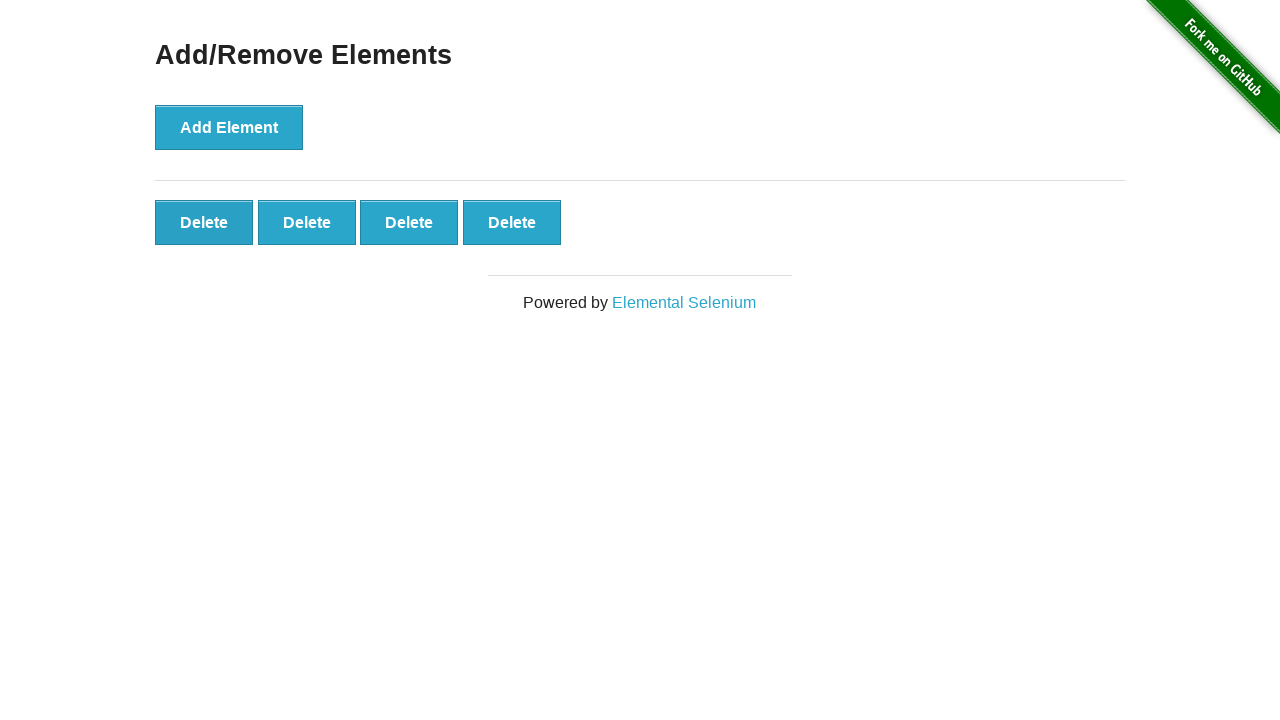

Retrieved delete buttons count: 4
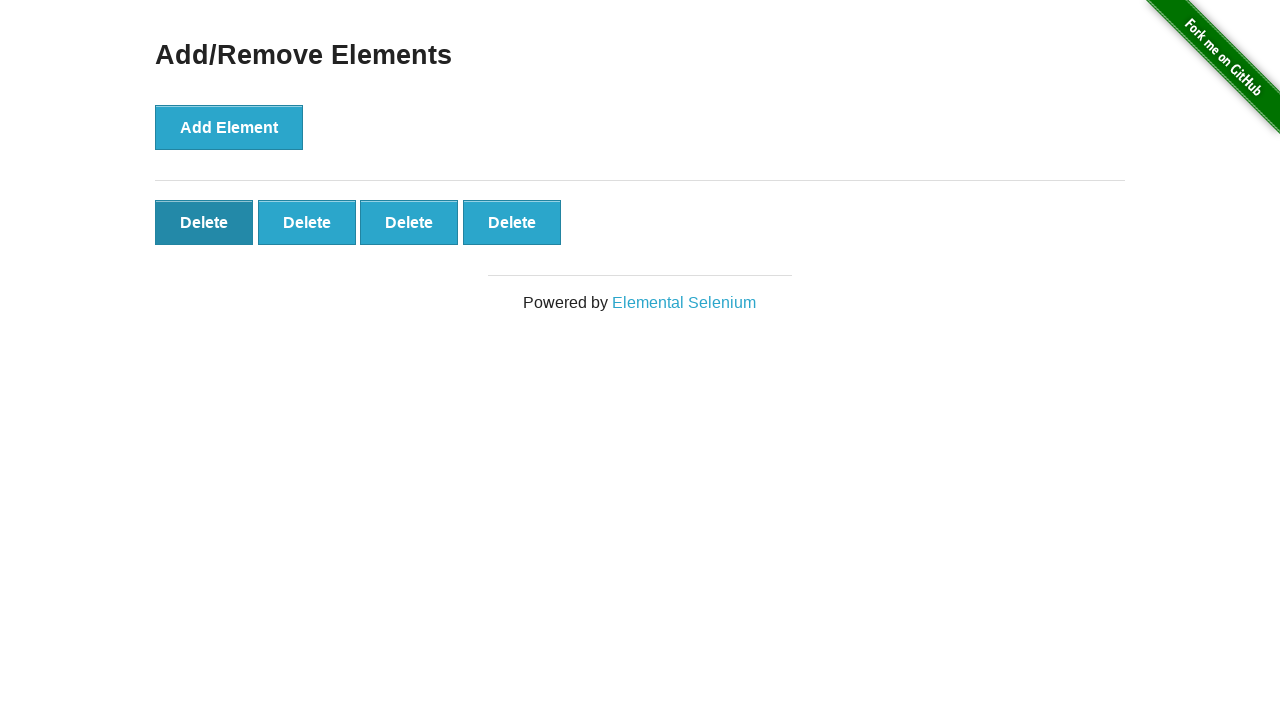

Asserted 4 delete button(s) remaining
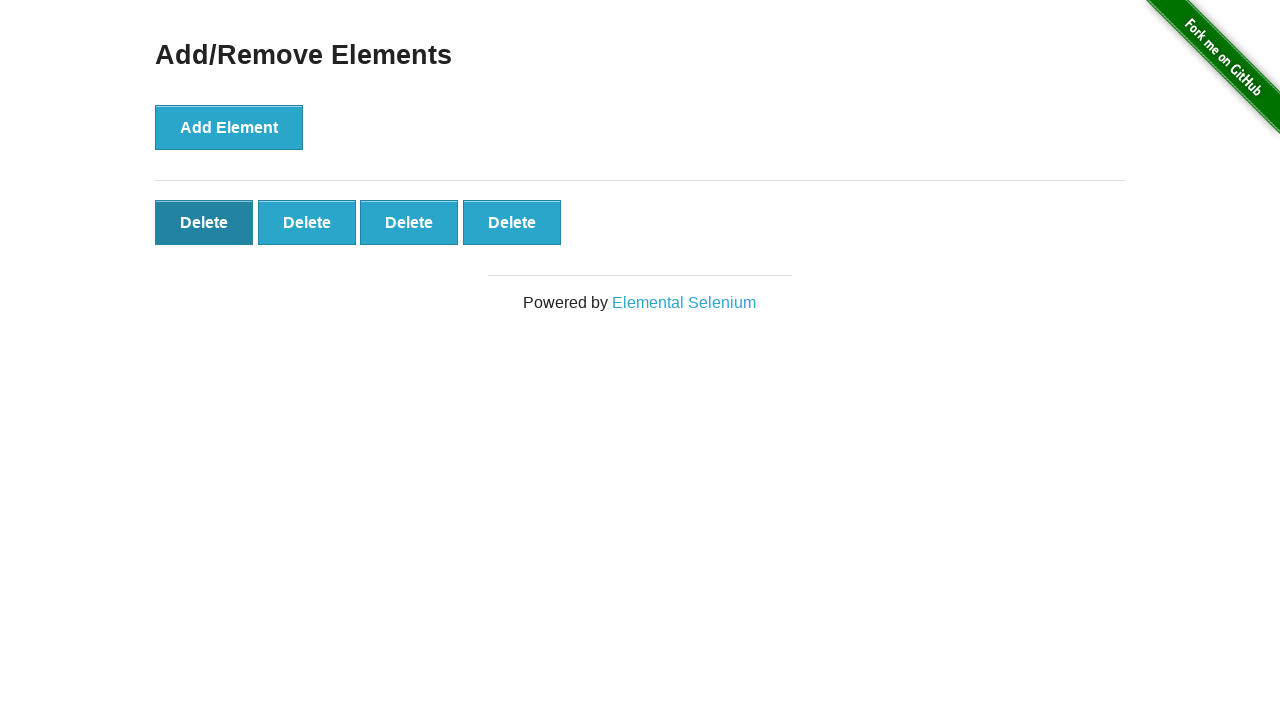

Clicked delete element button (iteration 7) at (204, 222) on button[onclick*="deleteElement()"]
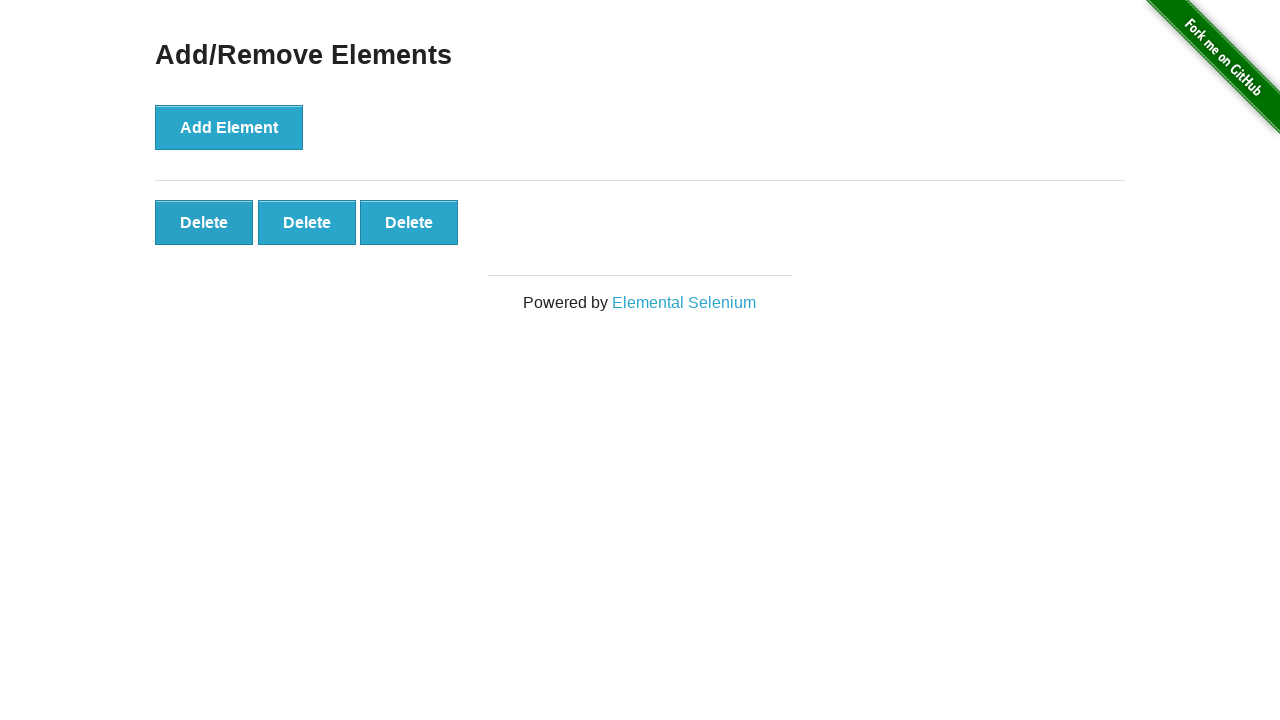

Retrieved delete buttons count: 3
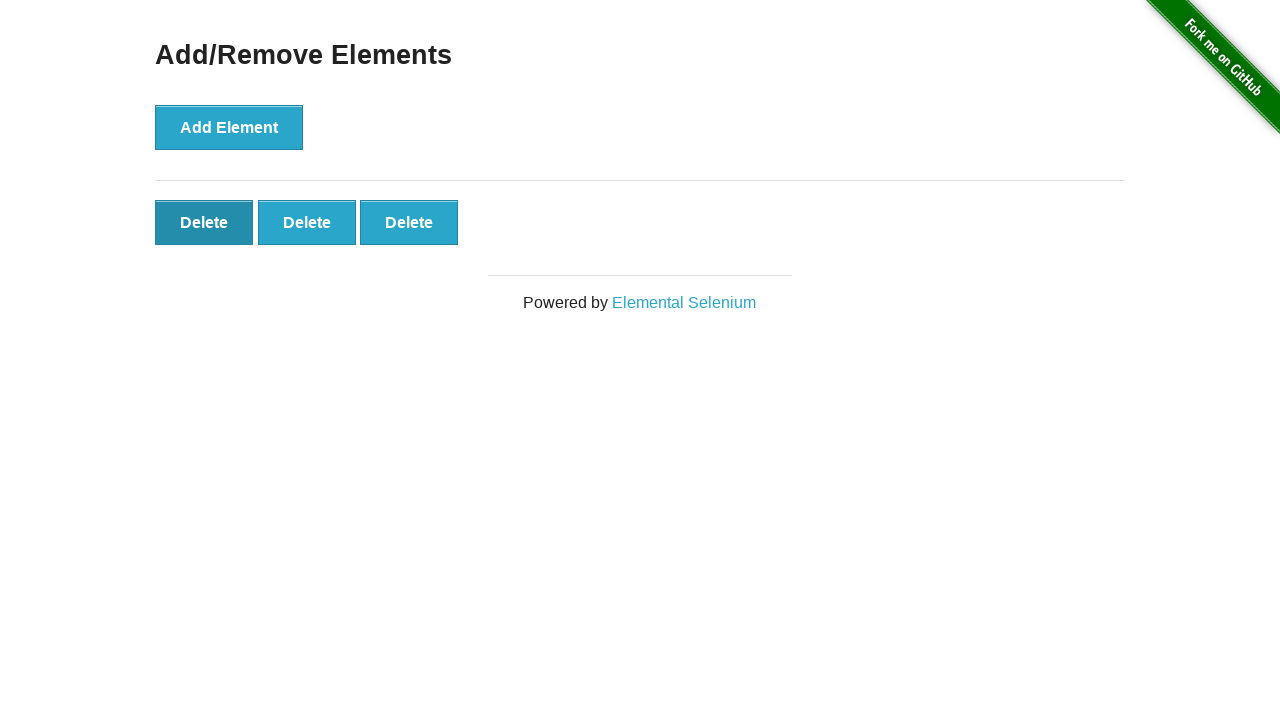

Asserted 3 delete button(s) remaining
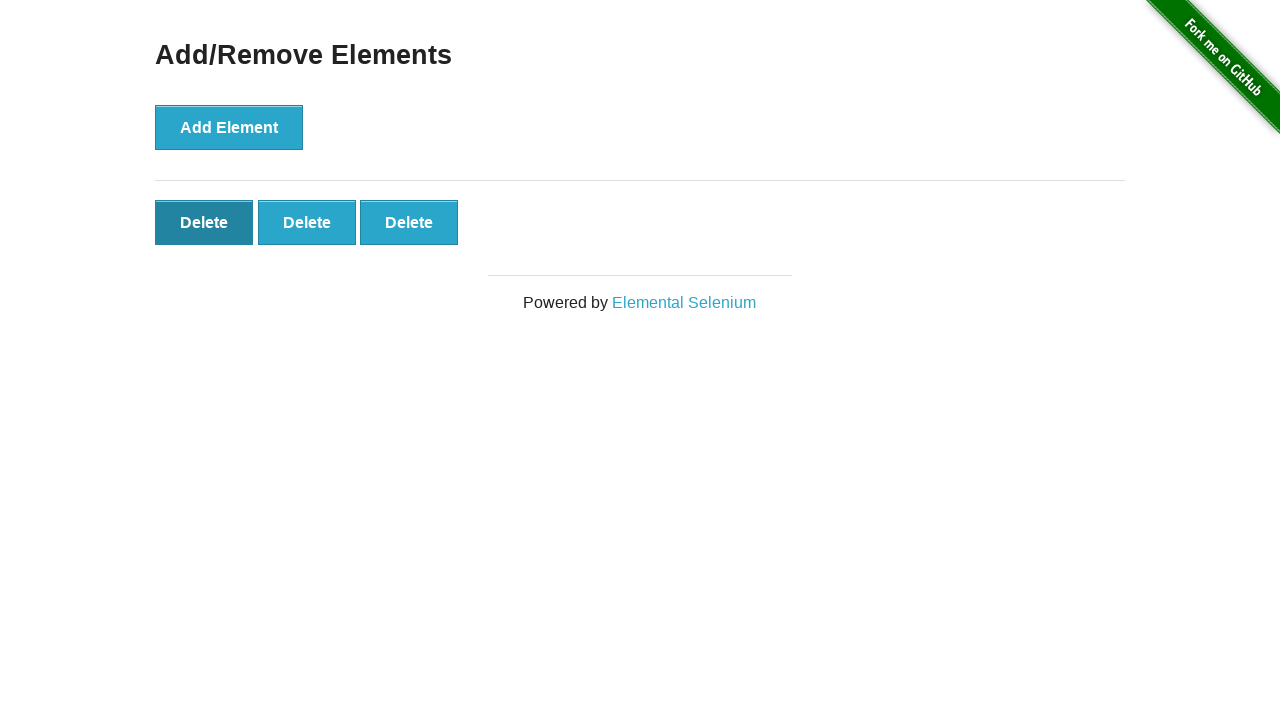

Clicked delete element button (iteration 8) at (204, 222) on button[onclick*="deleteElement()"]
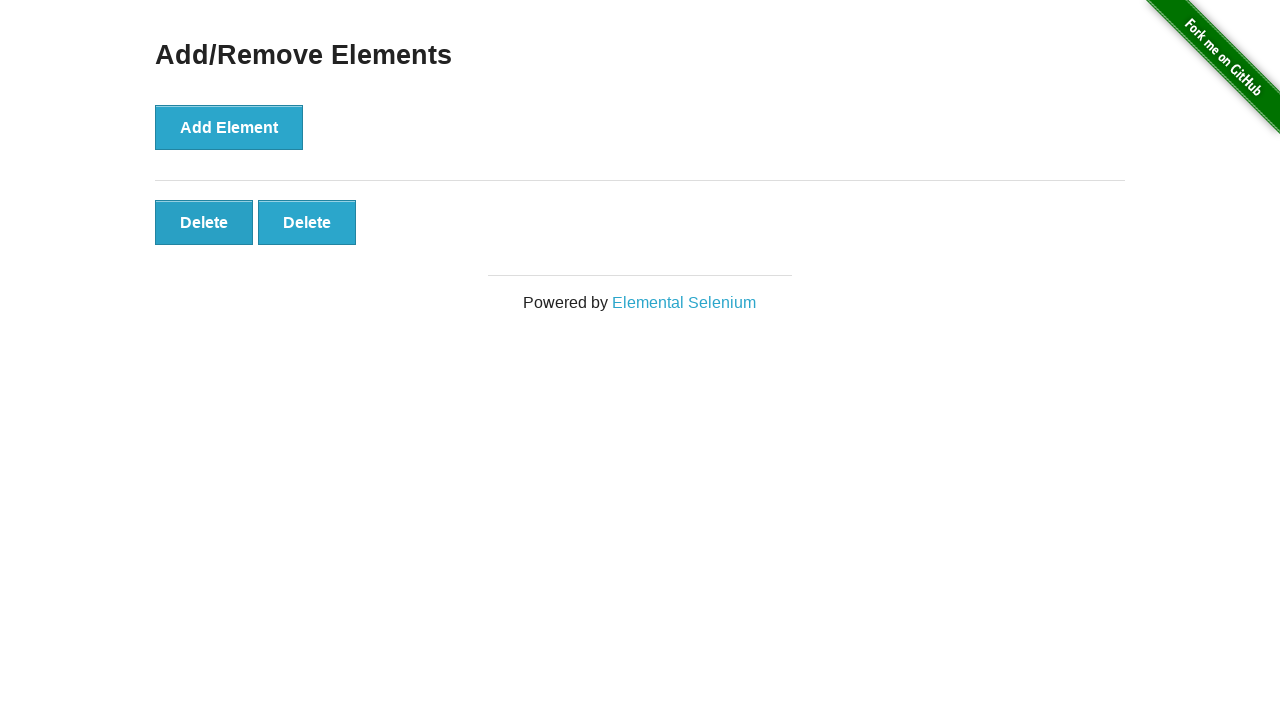

Retrieved delete buttons count: 2
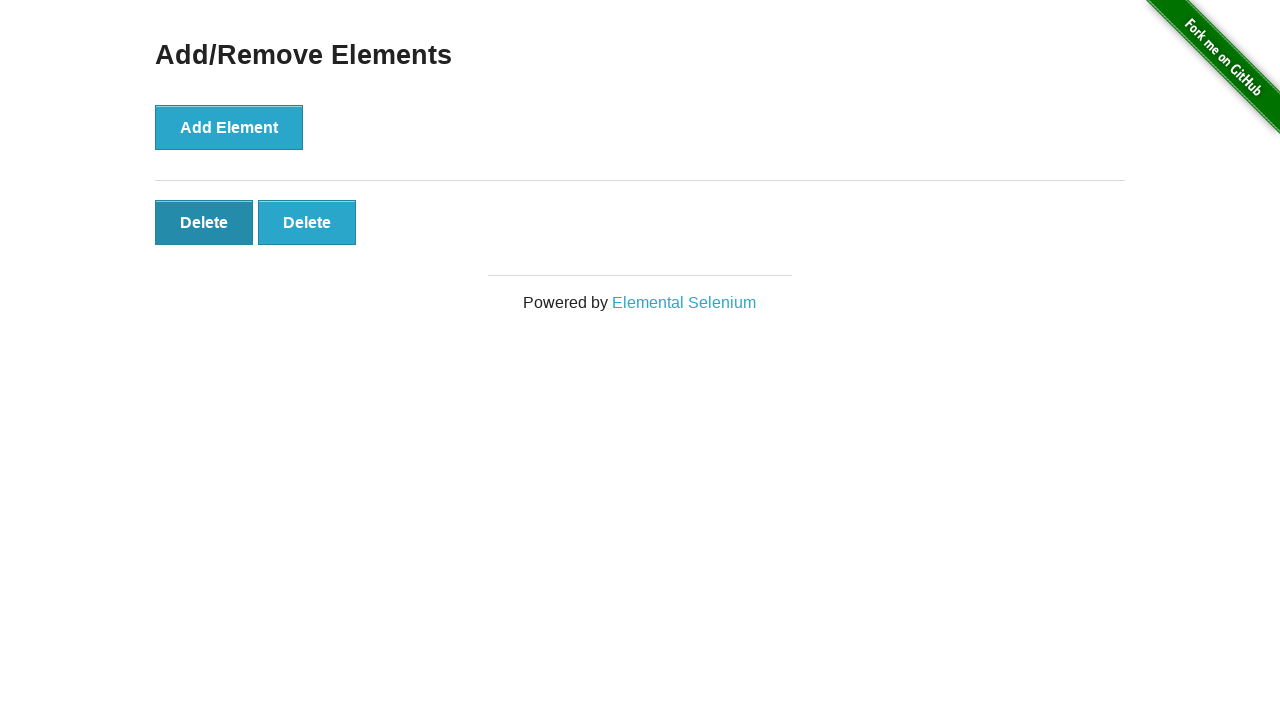

Asserted 2 delete button(s) remaining
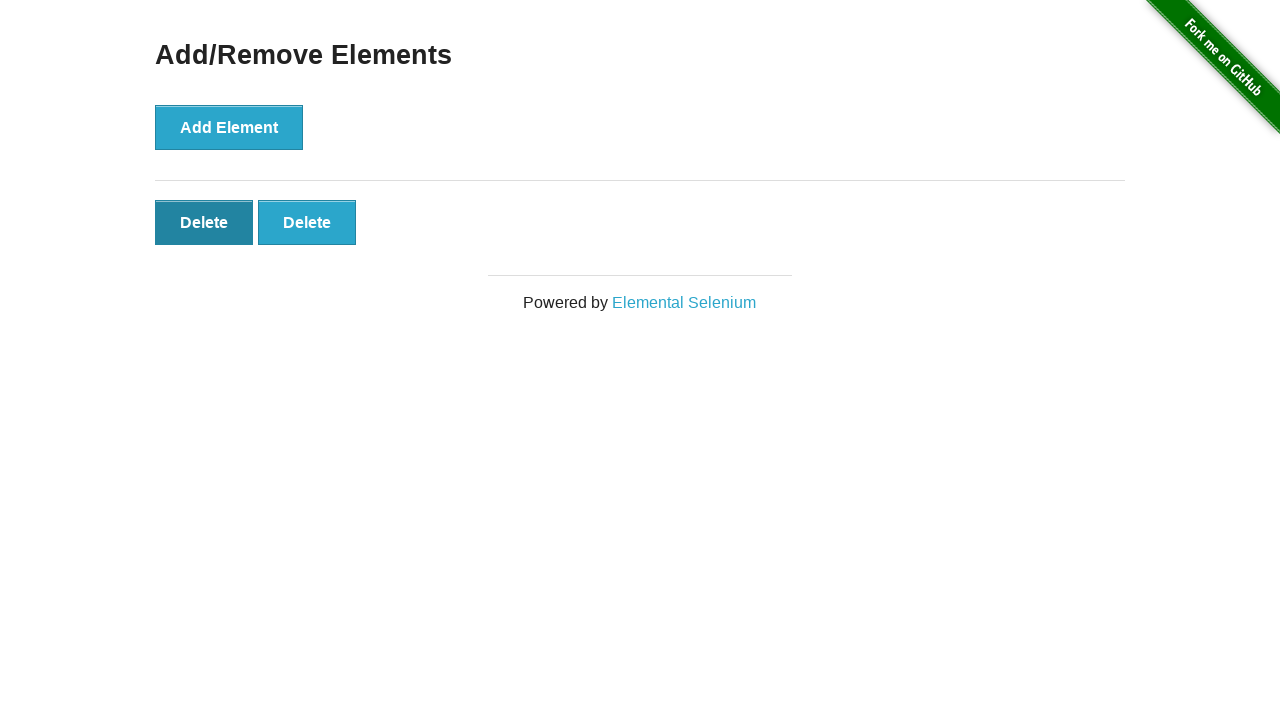

Clicked delete element button (iteration 9) at (204, 222) on button[onclick*="deleteElement()"]
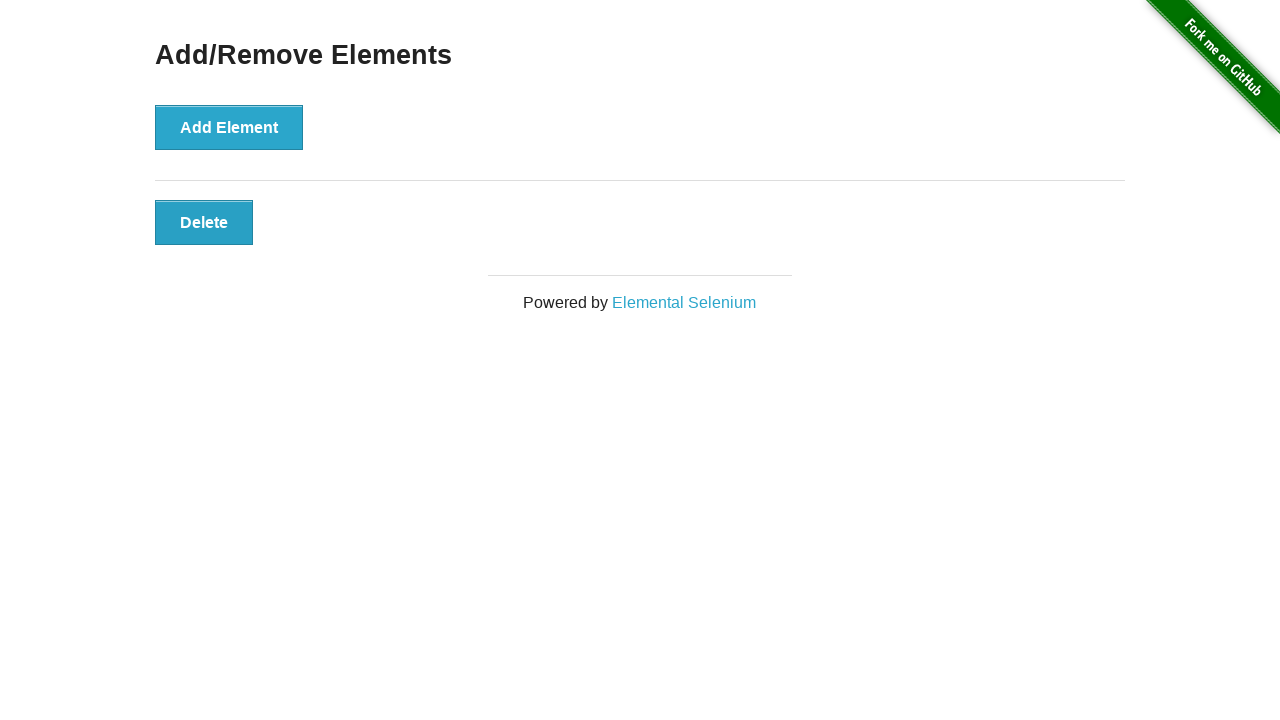

Retrieved delete buttons count: 1
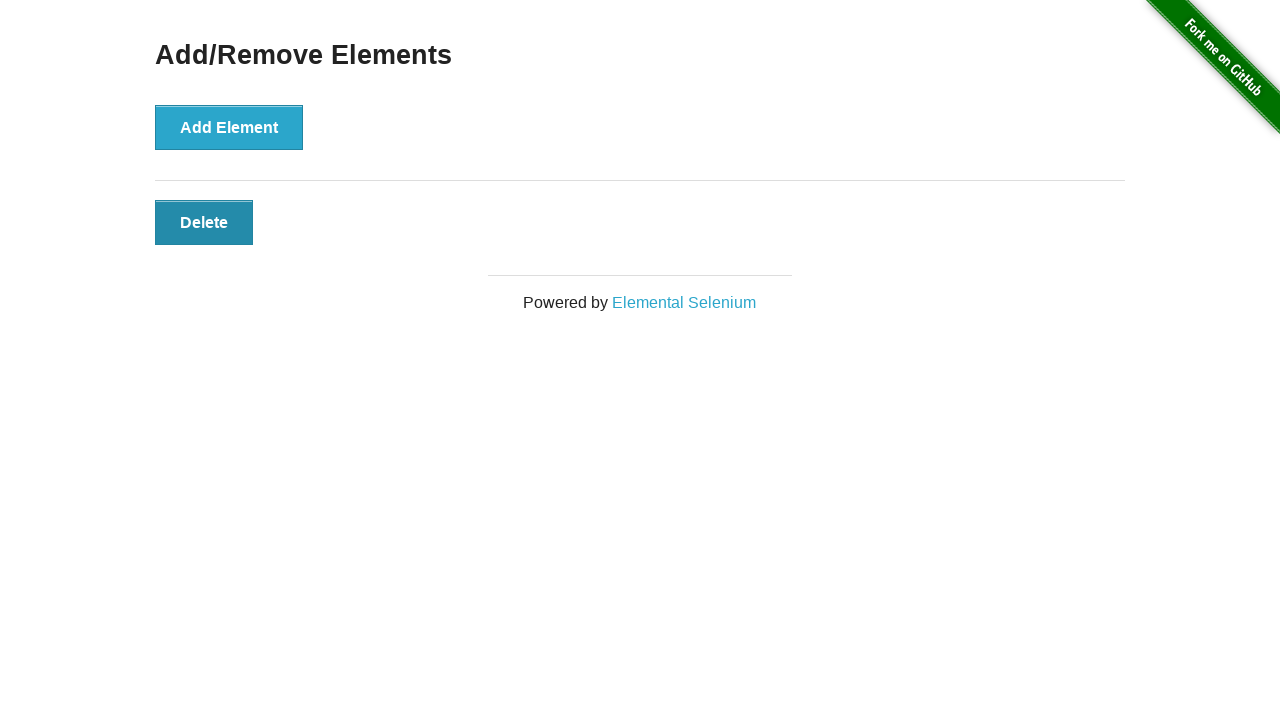

Asserted 1 delete button(s) remaining
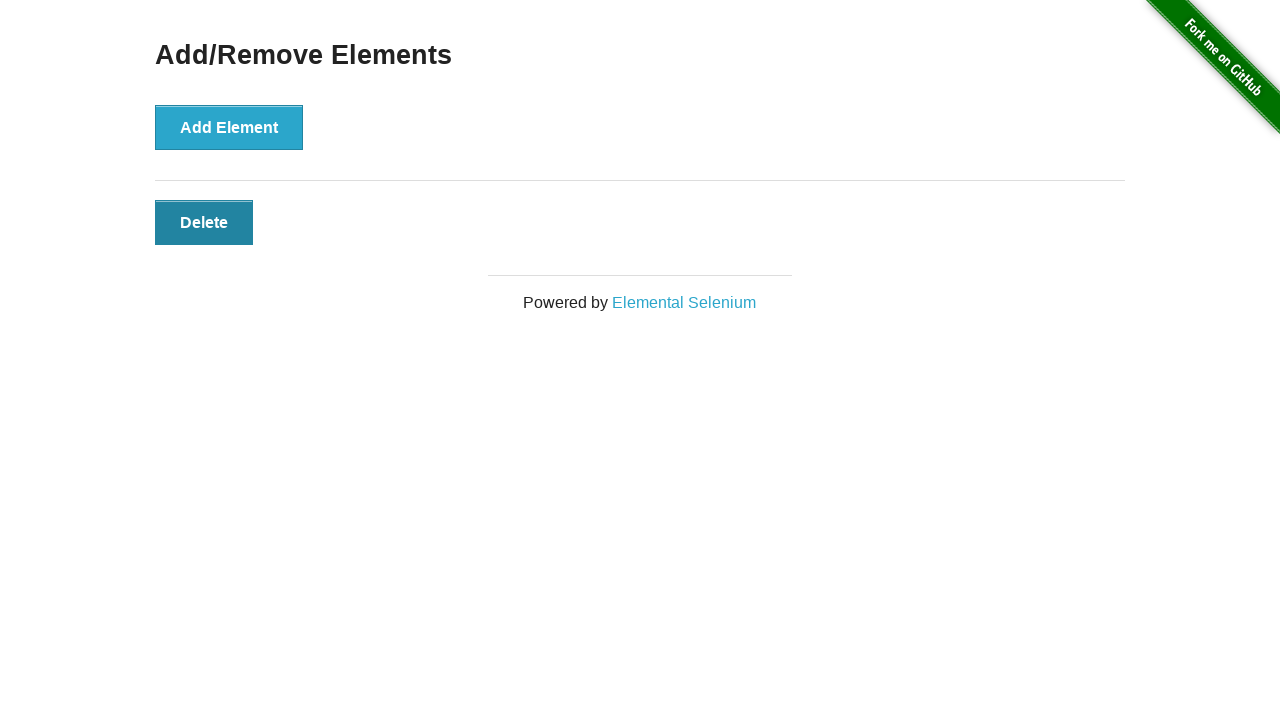

Clicked delete element button (iteration 10) at (204, 222) on button[onclick*="deleteElement()"]
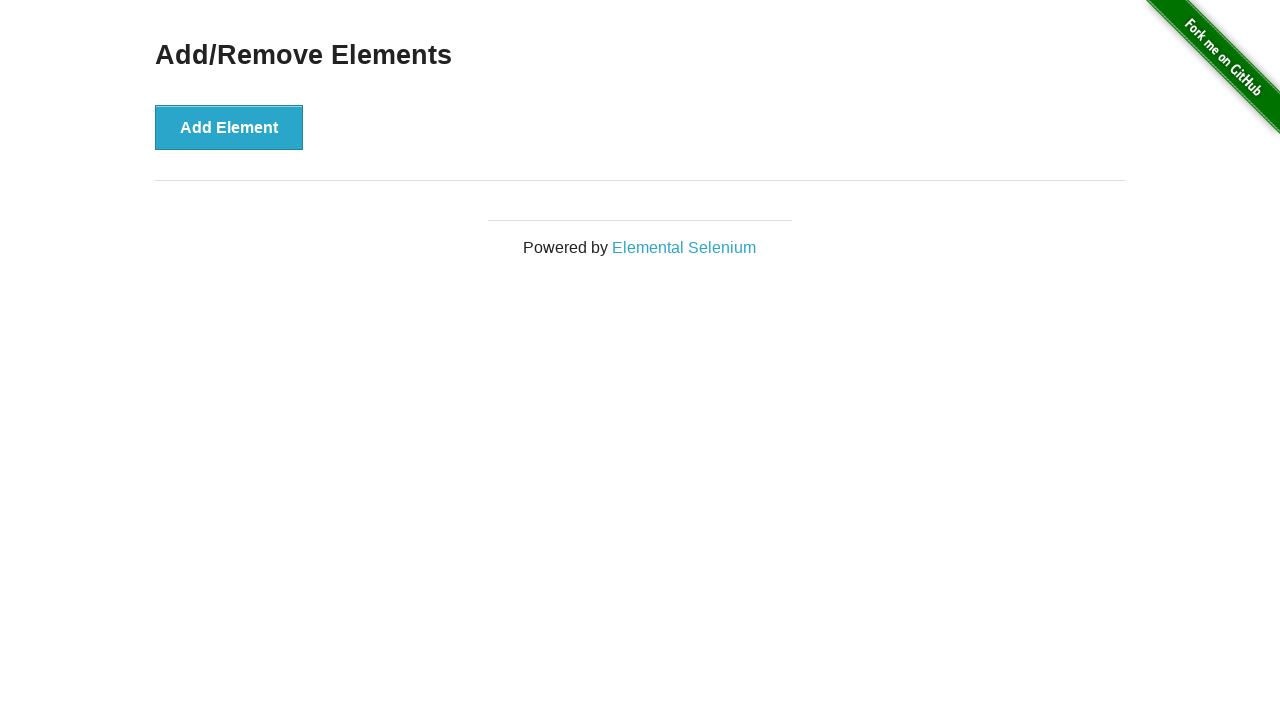

Retrieved delete buttons count: 0
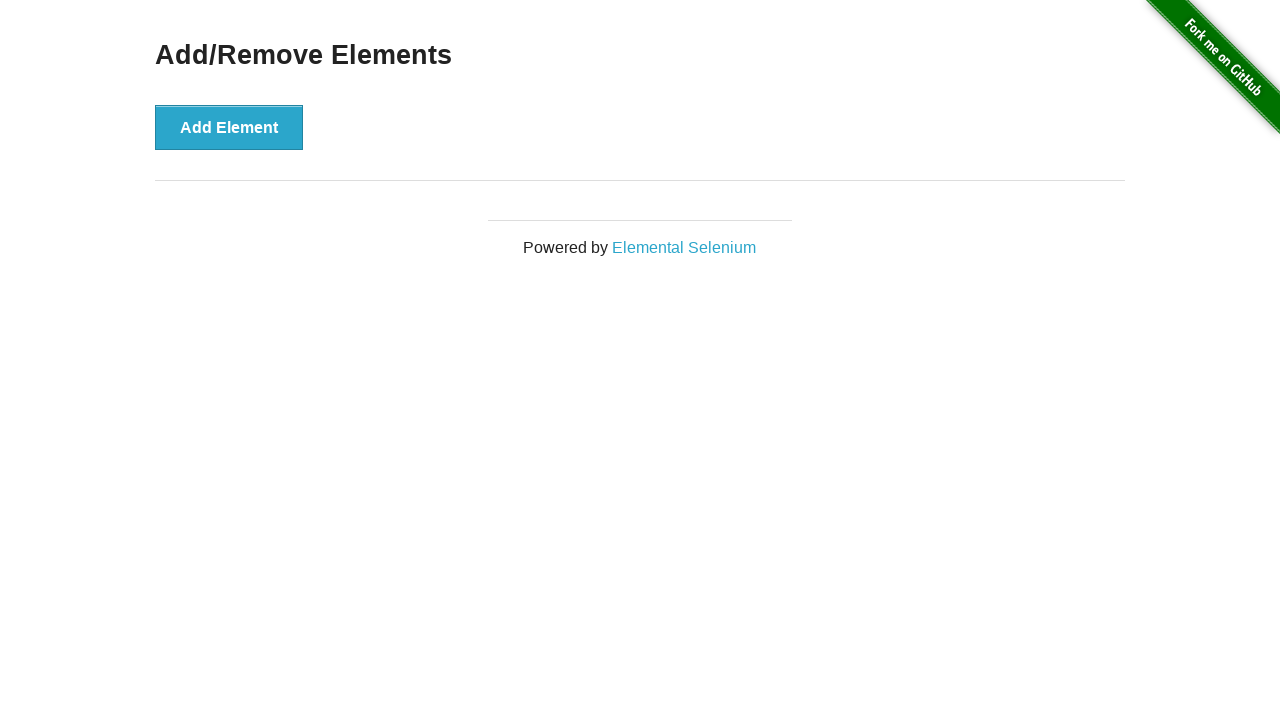

Asserted 0 delete button(s) remaining
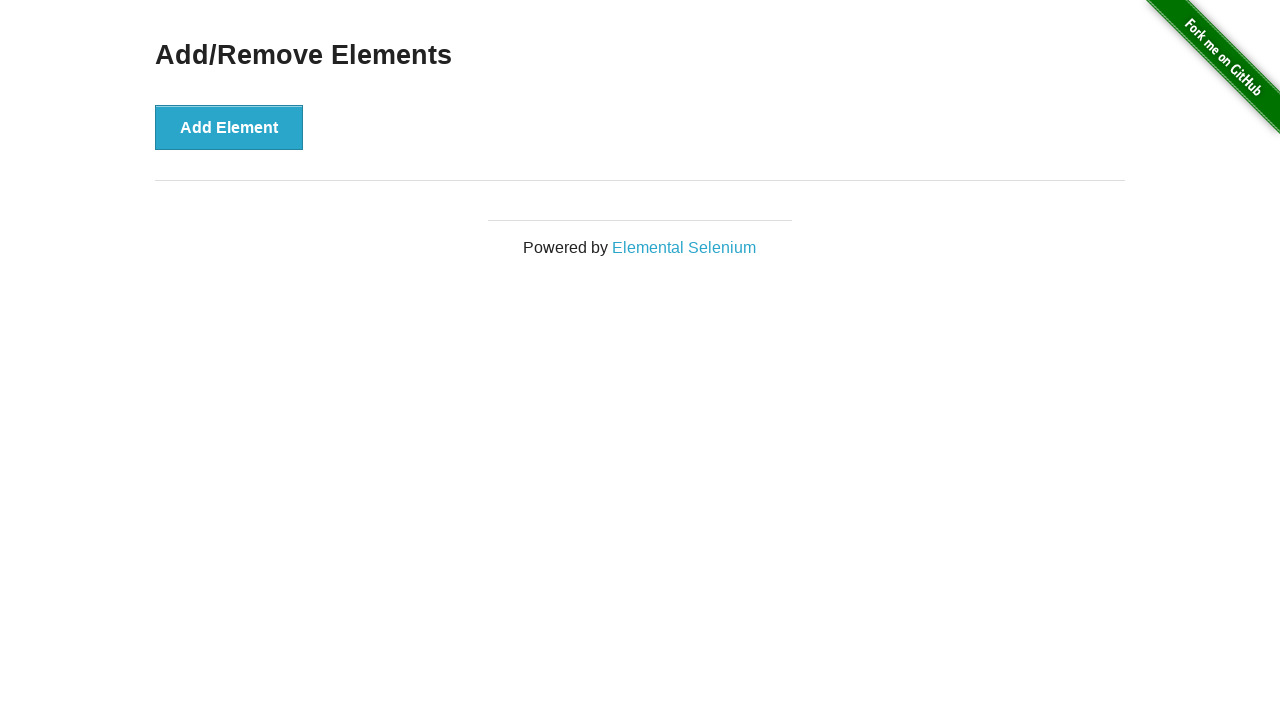

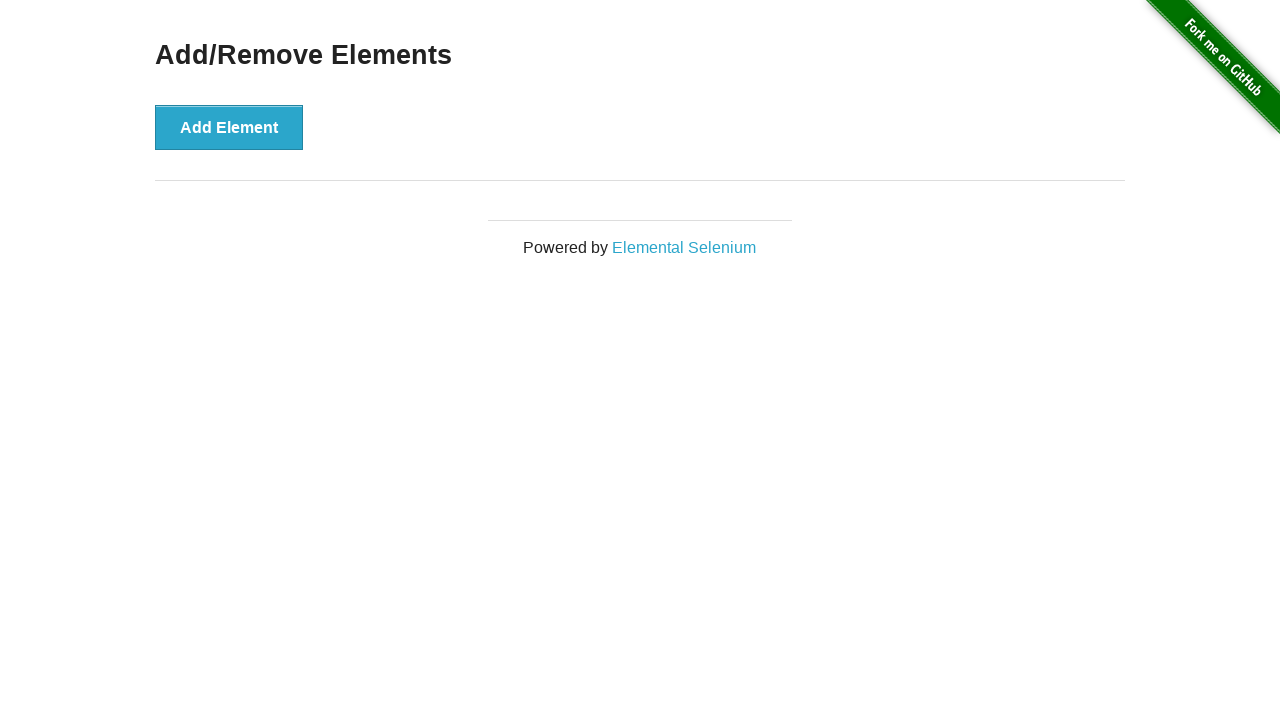